Automates the RPA Challenge by clicking Start and filling out the form multiple times with sample data (first name, last name, company, role, address, email, phone number), then submitting each entry.

Starting URL: https://rpachallenge.com/

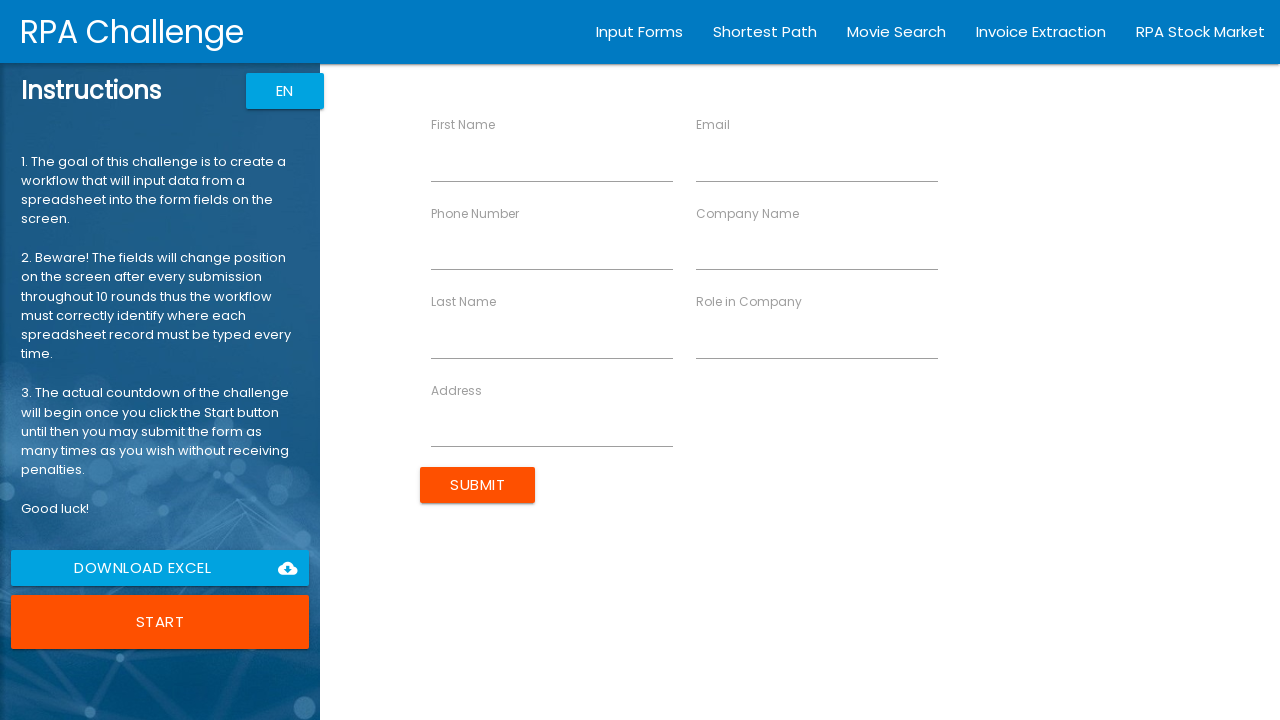

Set viewport size to 1920x1080
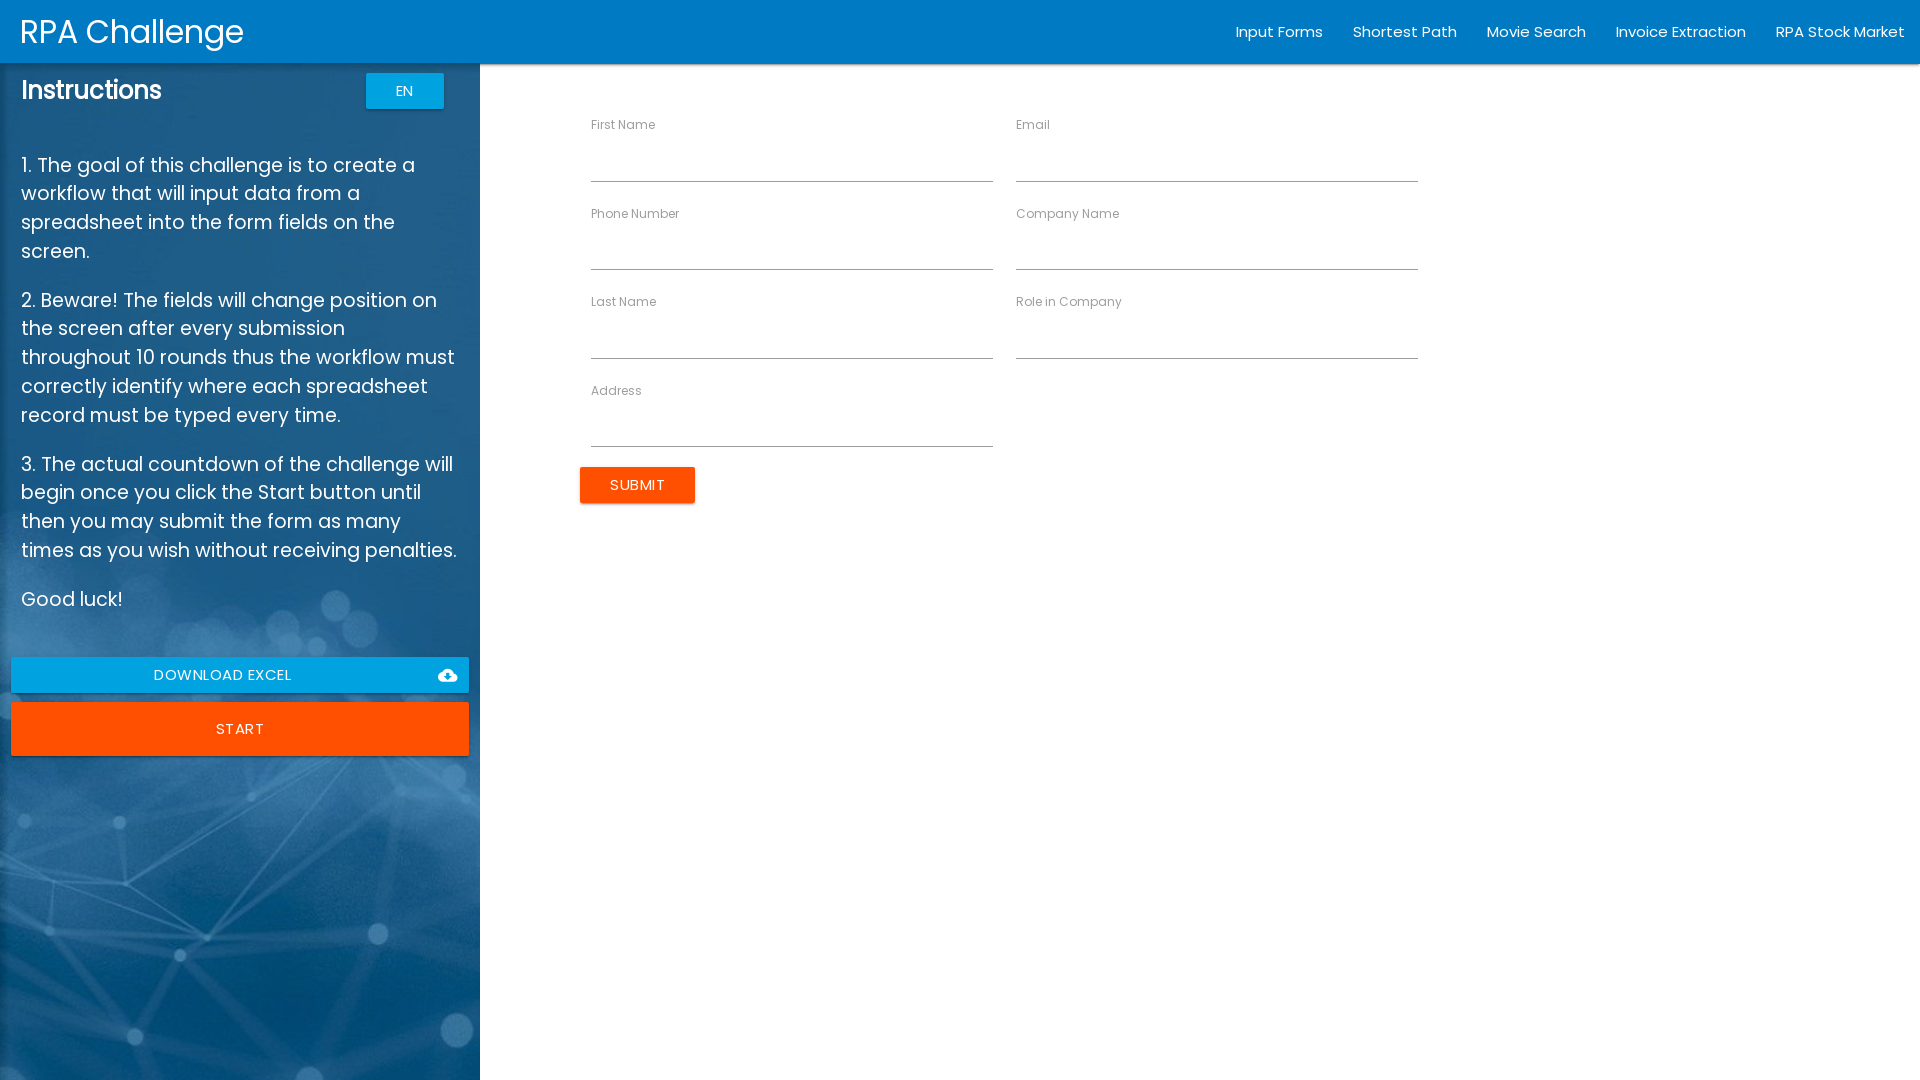

Clicked Start button to begin RPA Challenge at (240, 729) on xpath=//button[text()='Start']
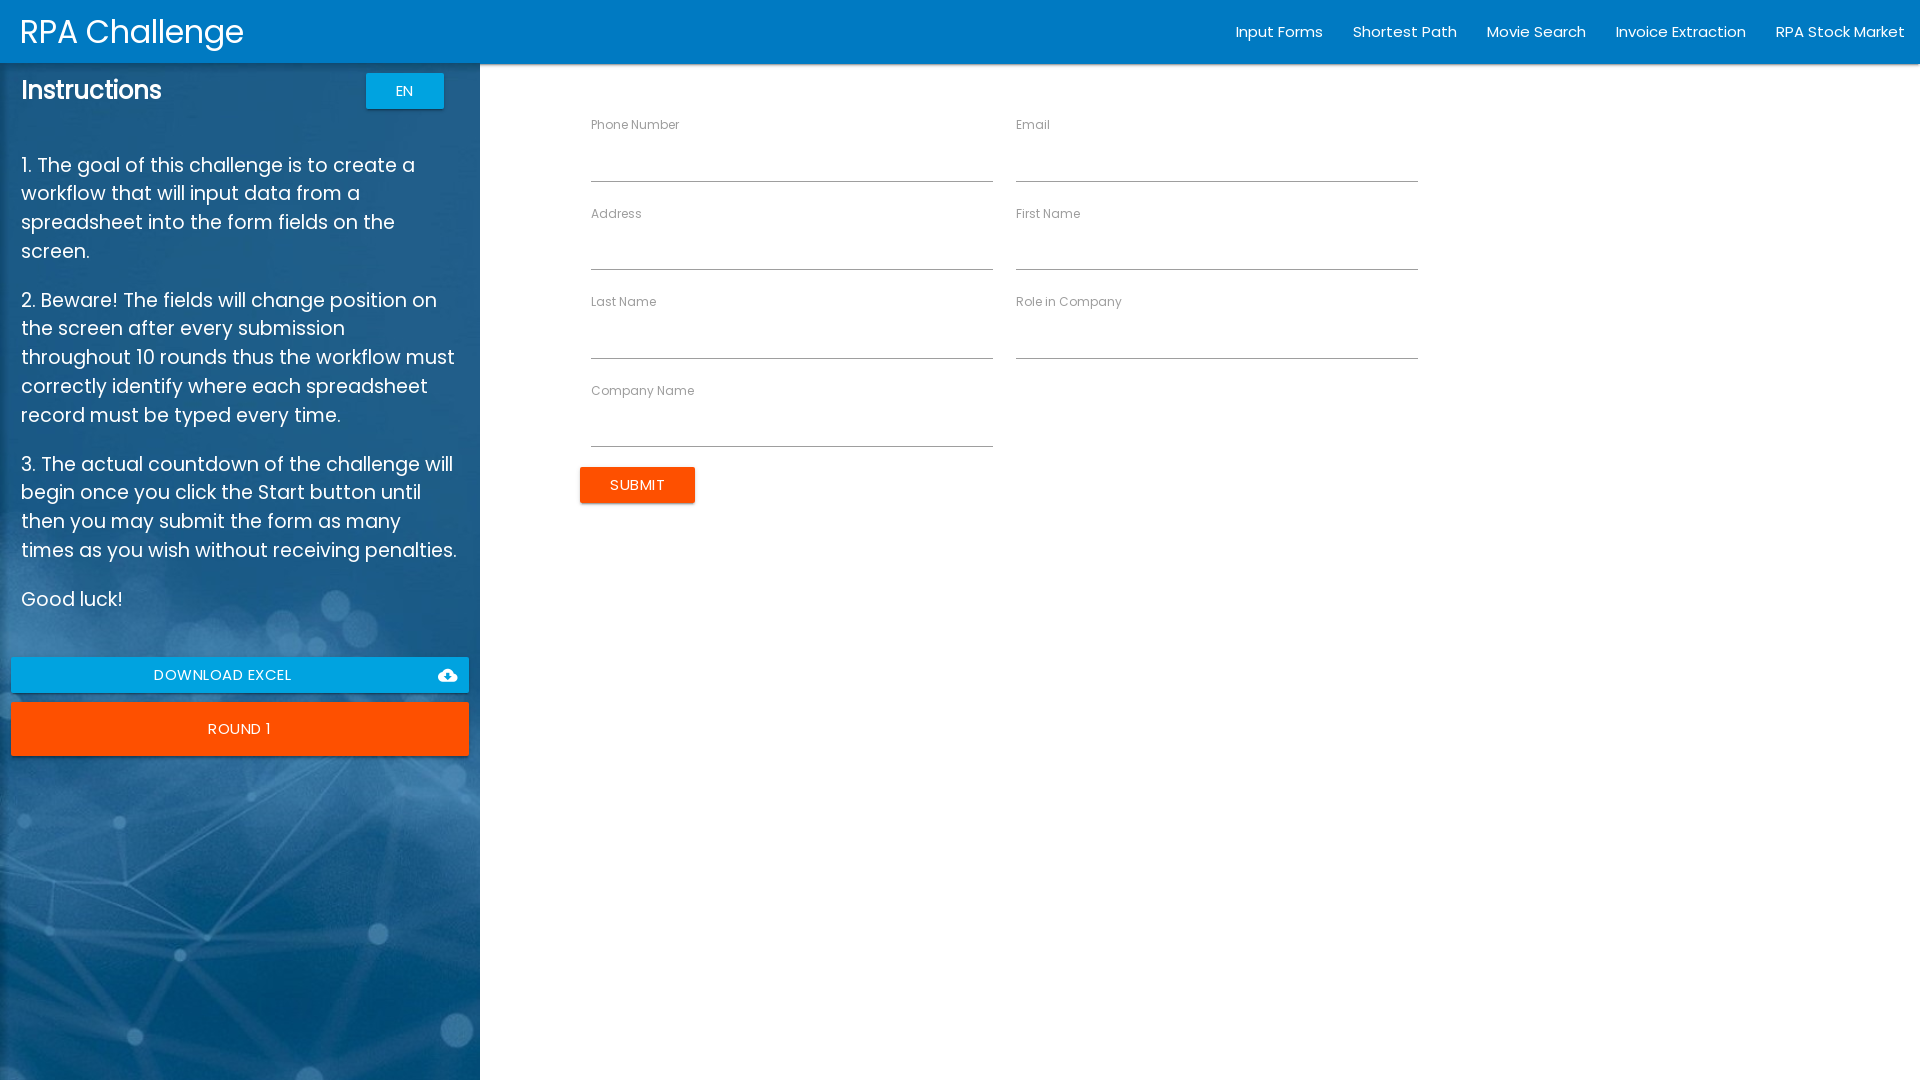

Filled first name field with 'John' on //input[@ng-reflect-name='labelFirstName']
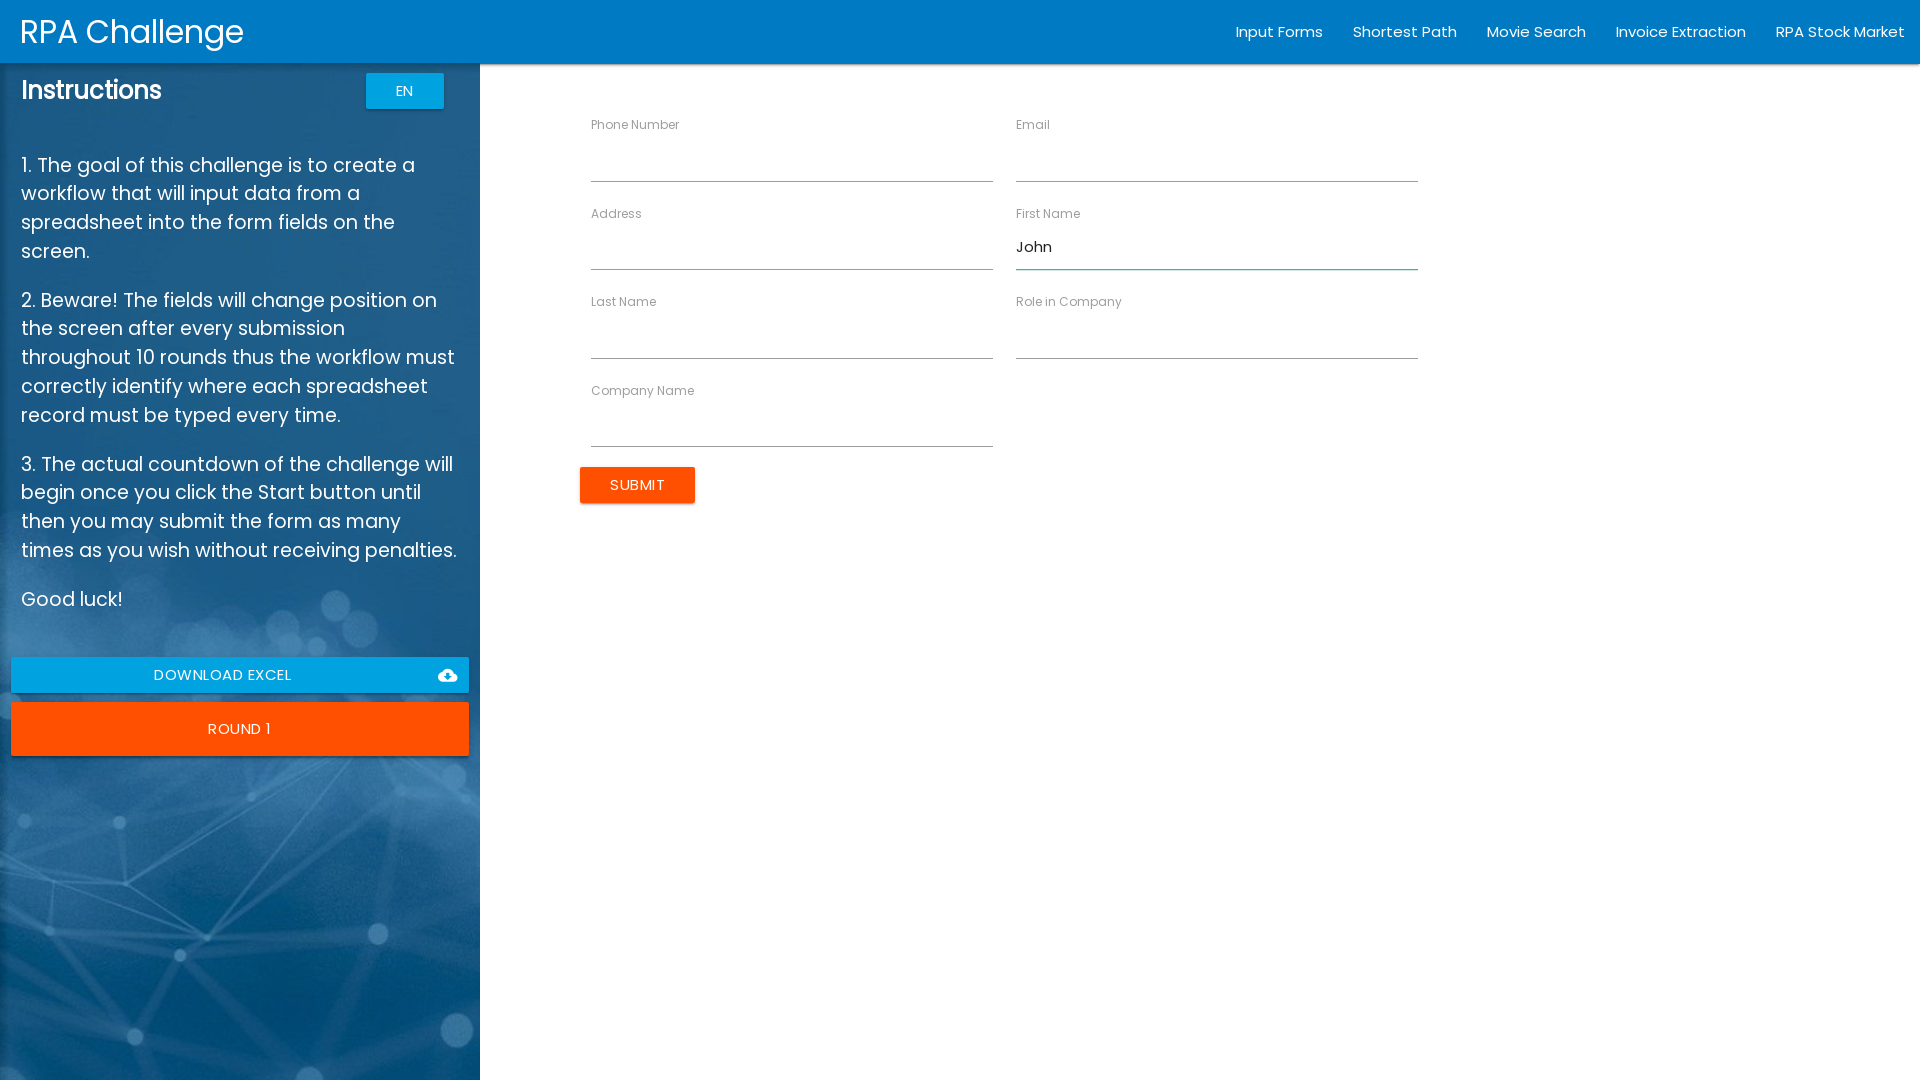

Filled last name field with 'Smith' on //input[@ng-reflect-name='labelLastName']
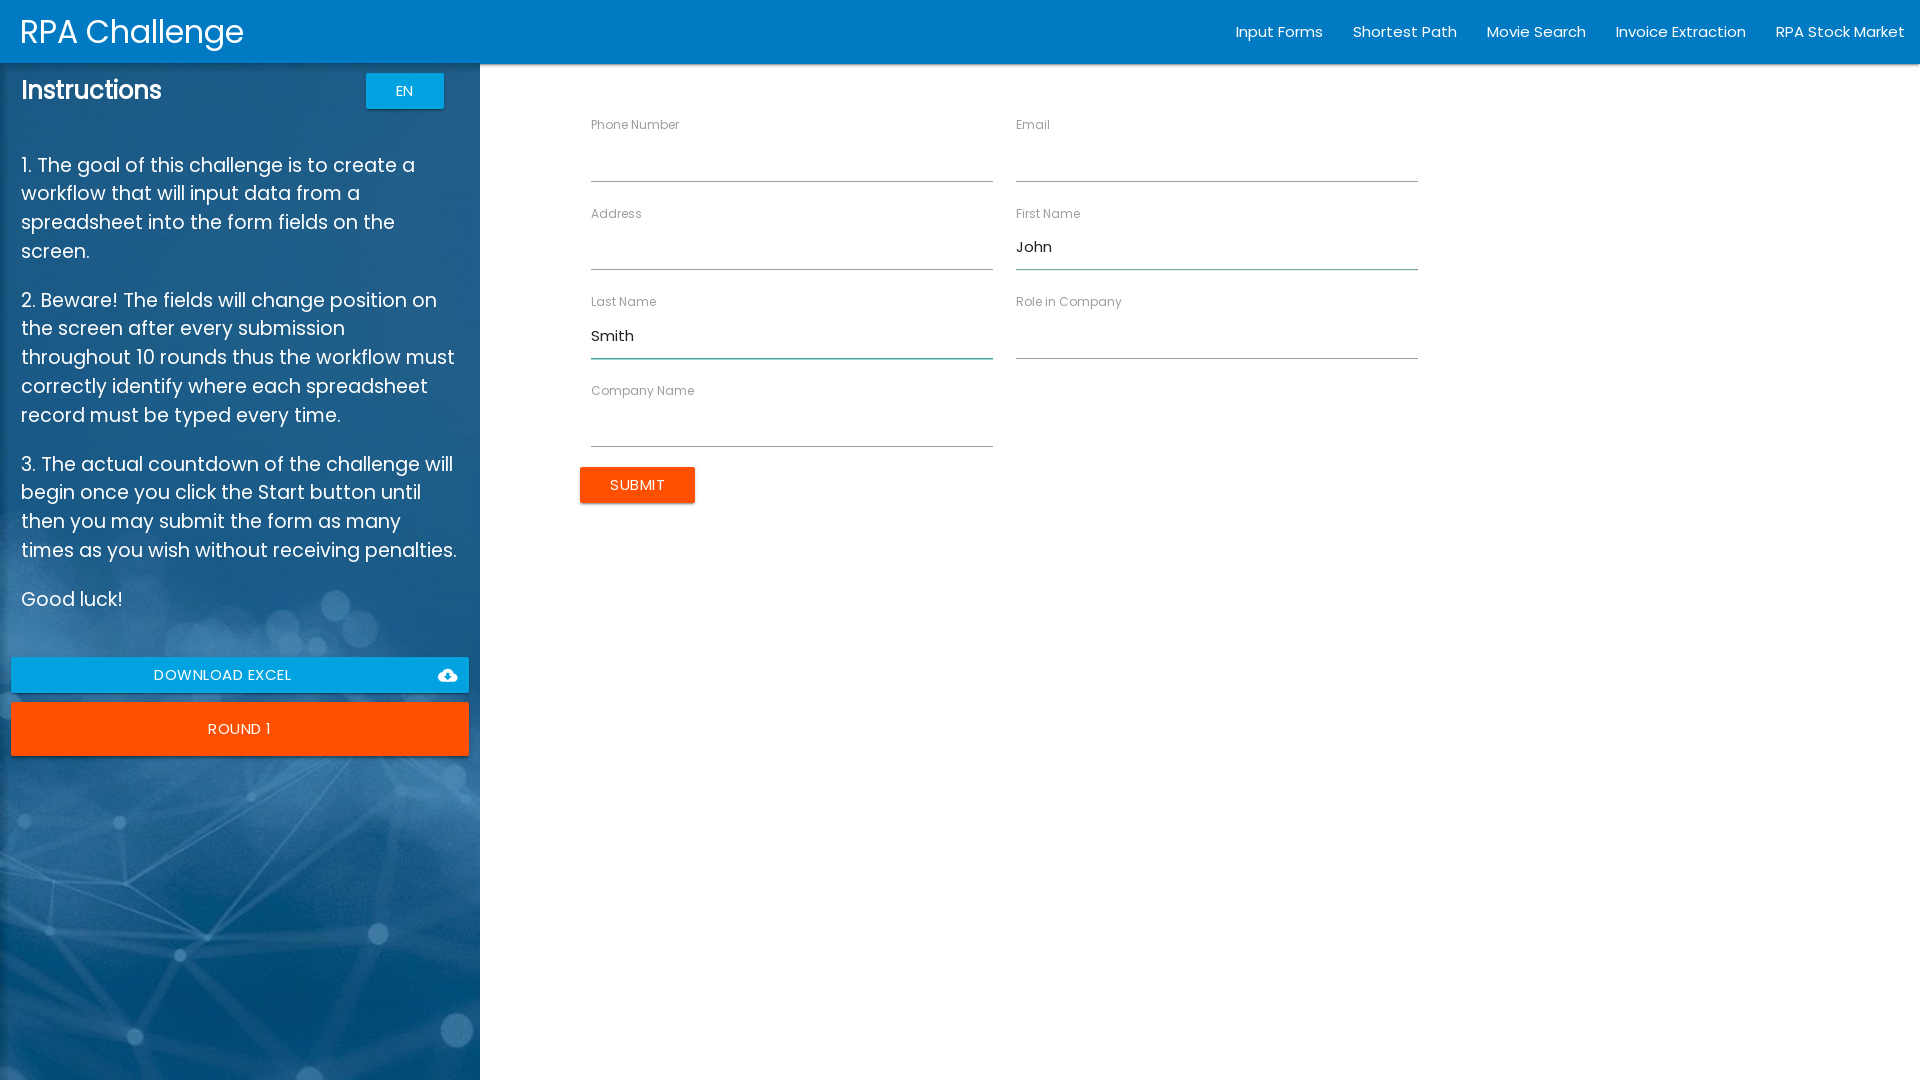

Filled company name field with 'Acme Corp' on //input[@ng-reflect-name='labelCompanyName']
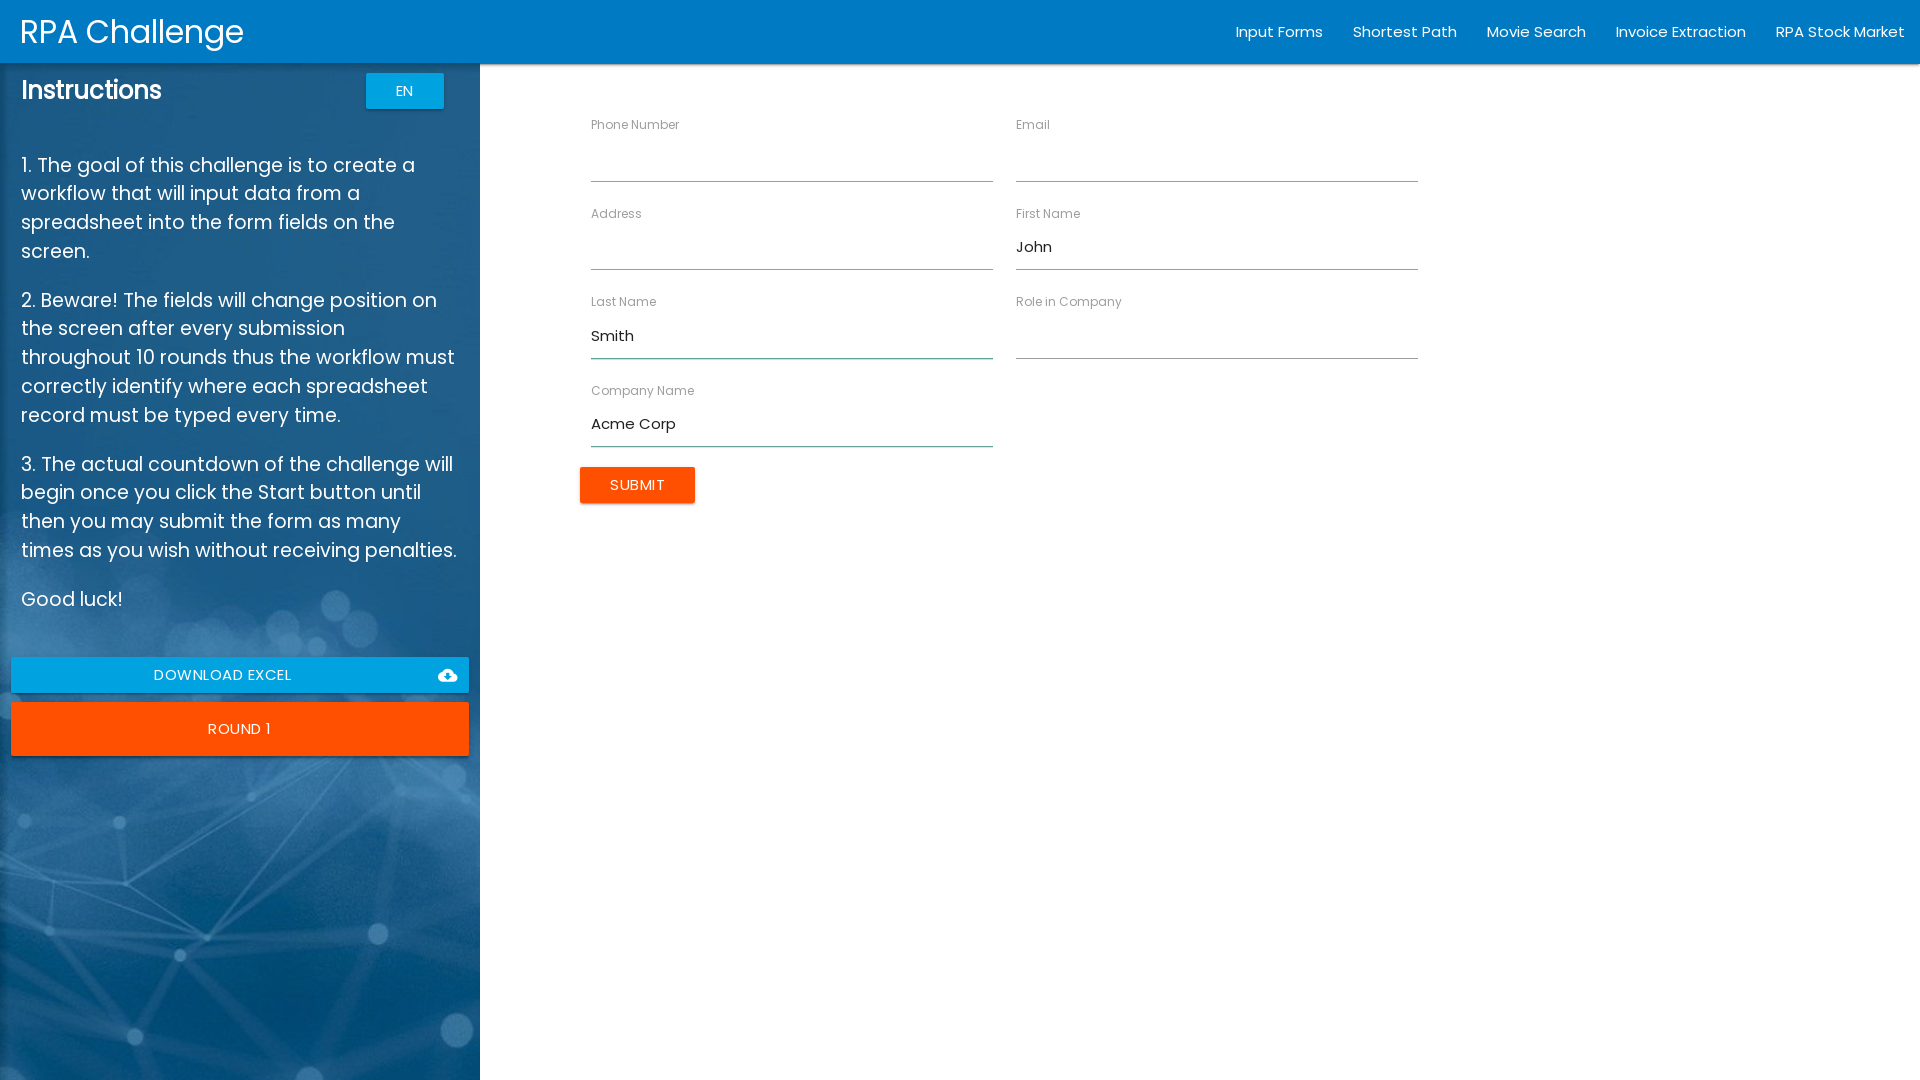

Filled role field with 'Manager' on //input[@ng-reflect-name='labelRole']
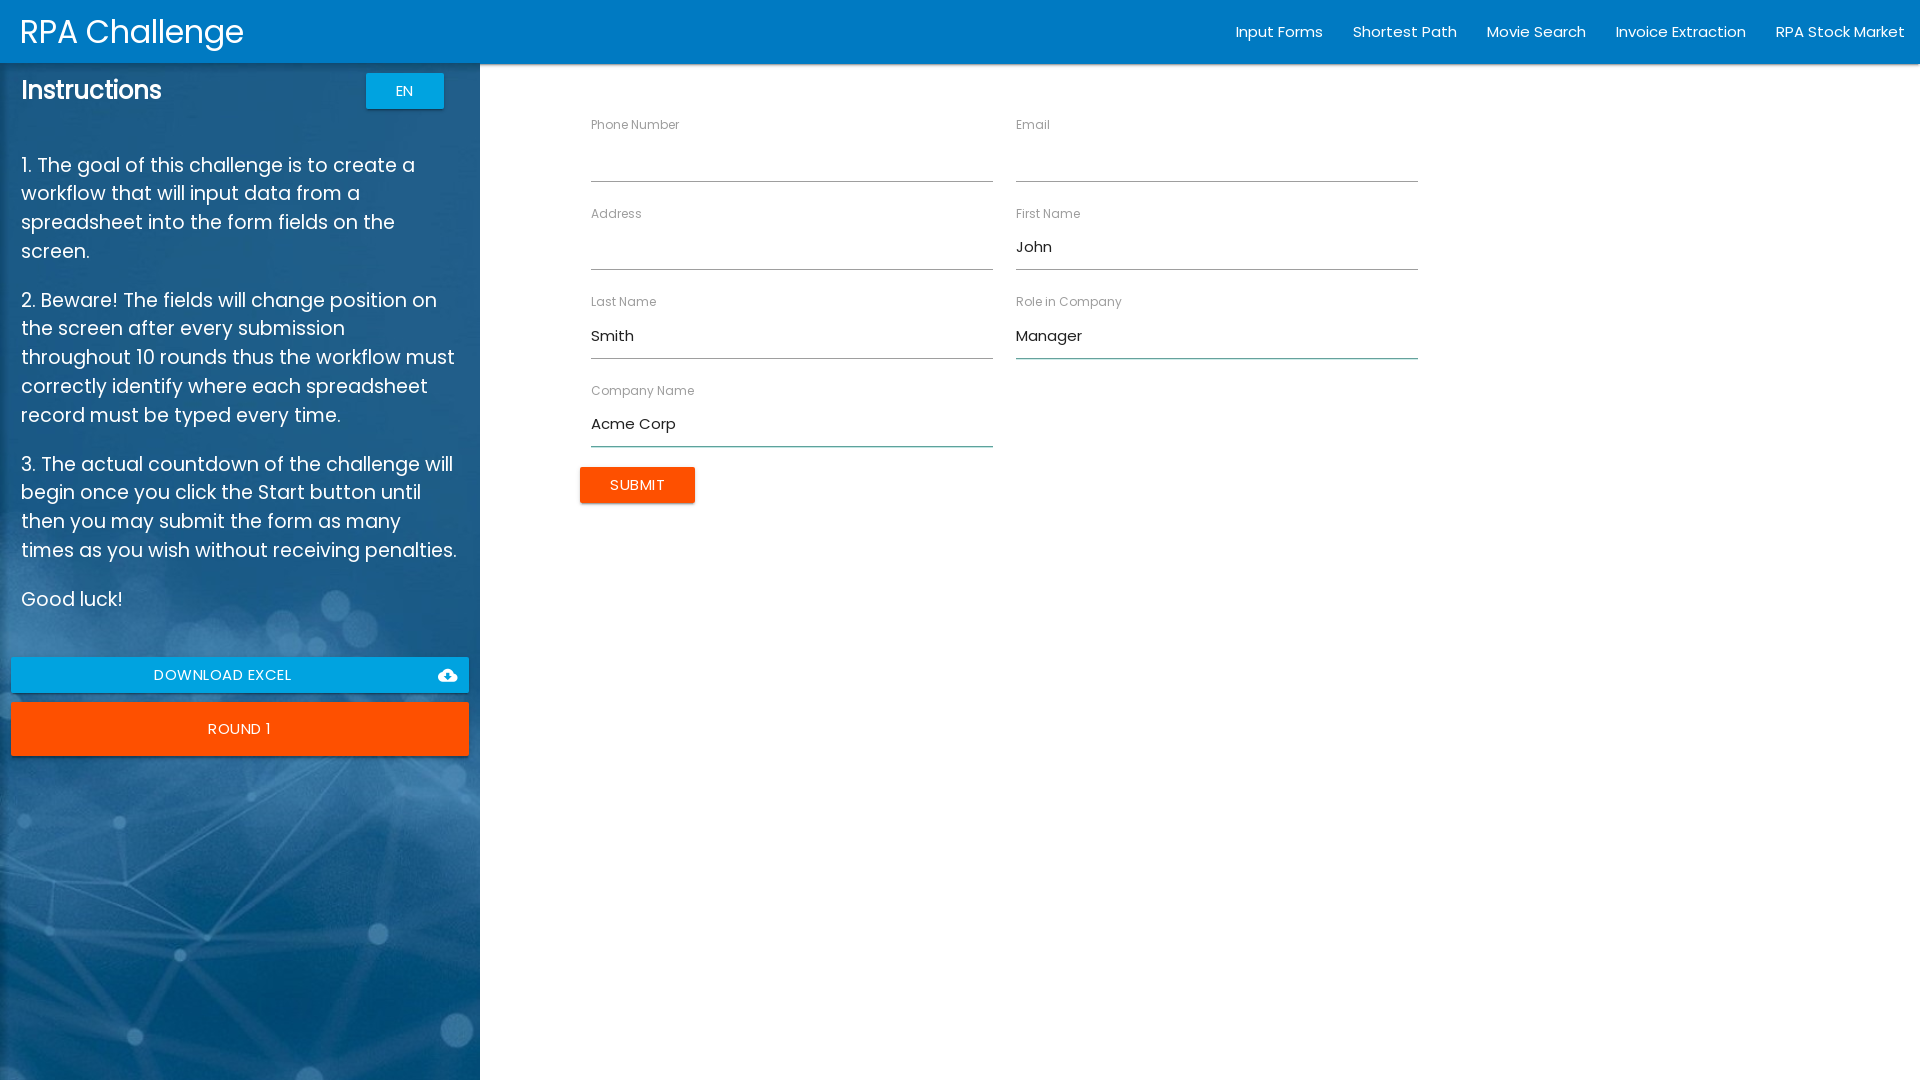

Filled address field with '123 Main St' on //input[@ng-reflect-name='labelAddress']
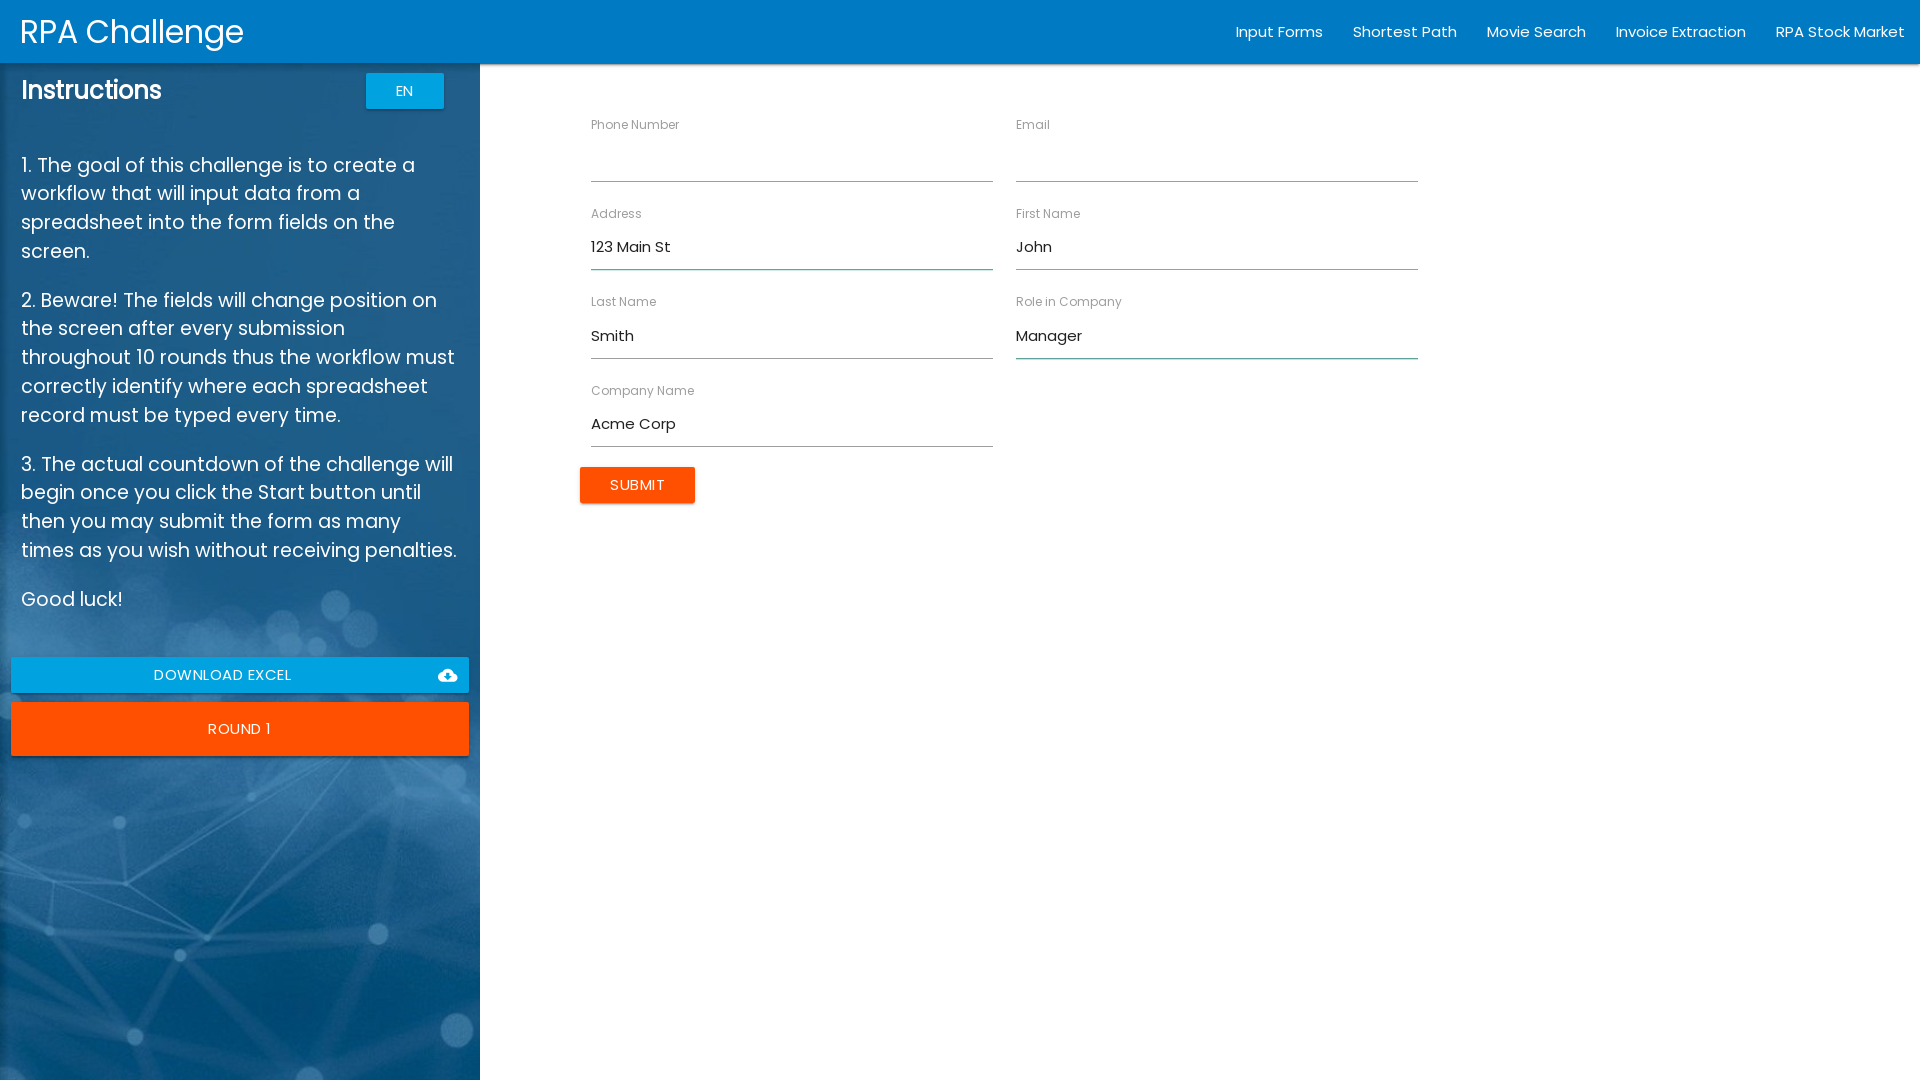

Filled email field with 'john.smith@acme.com' on //input[@ng-reflect-name='labelEmail']
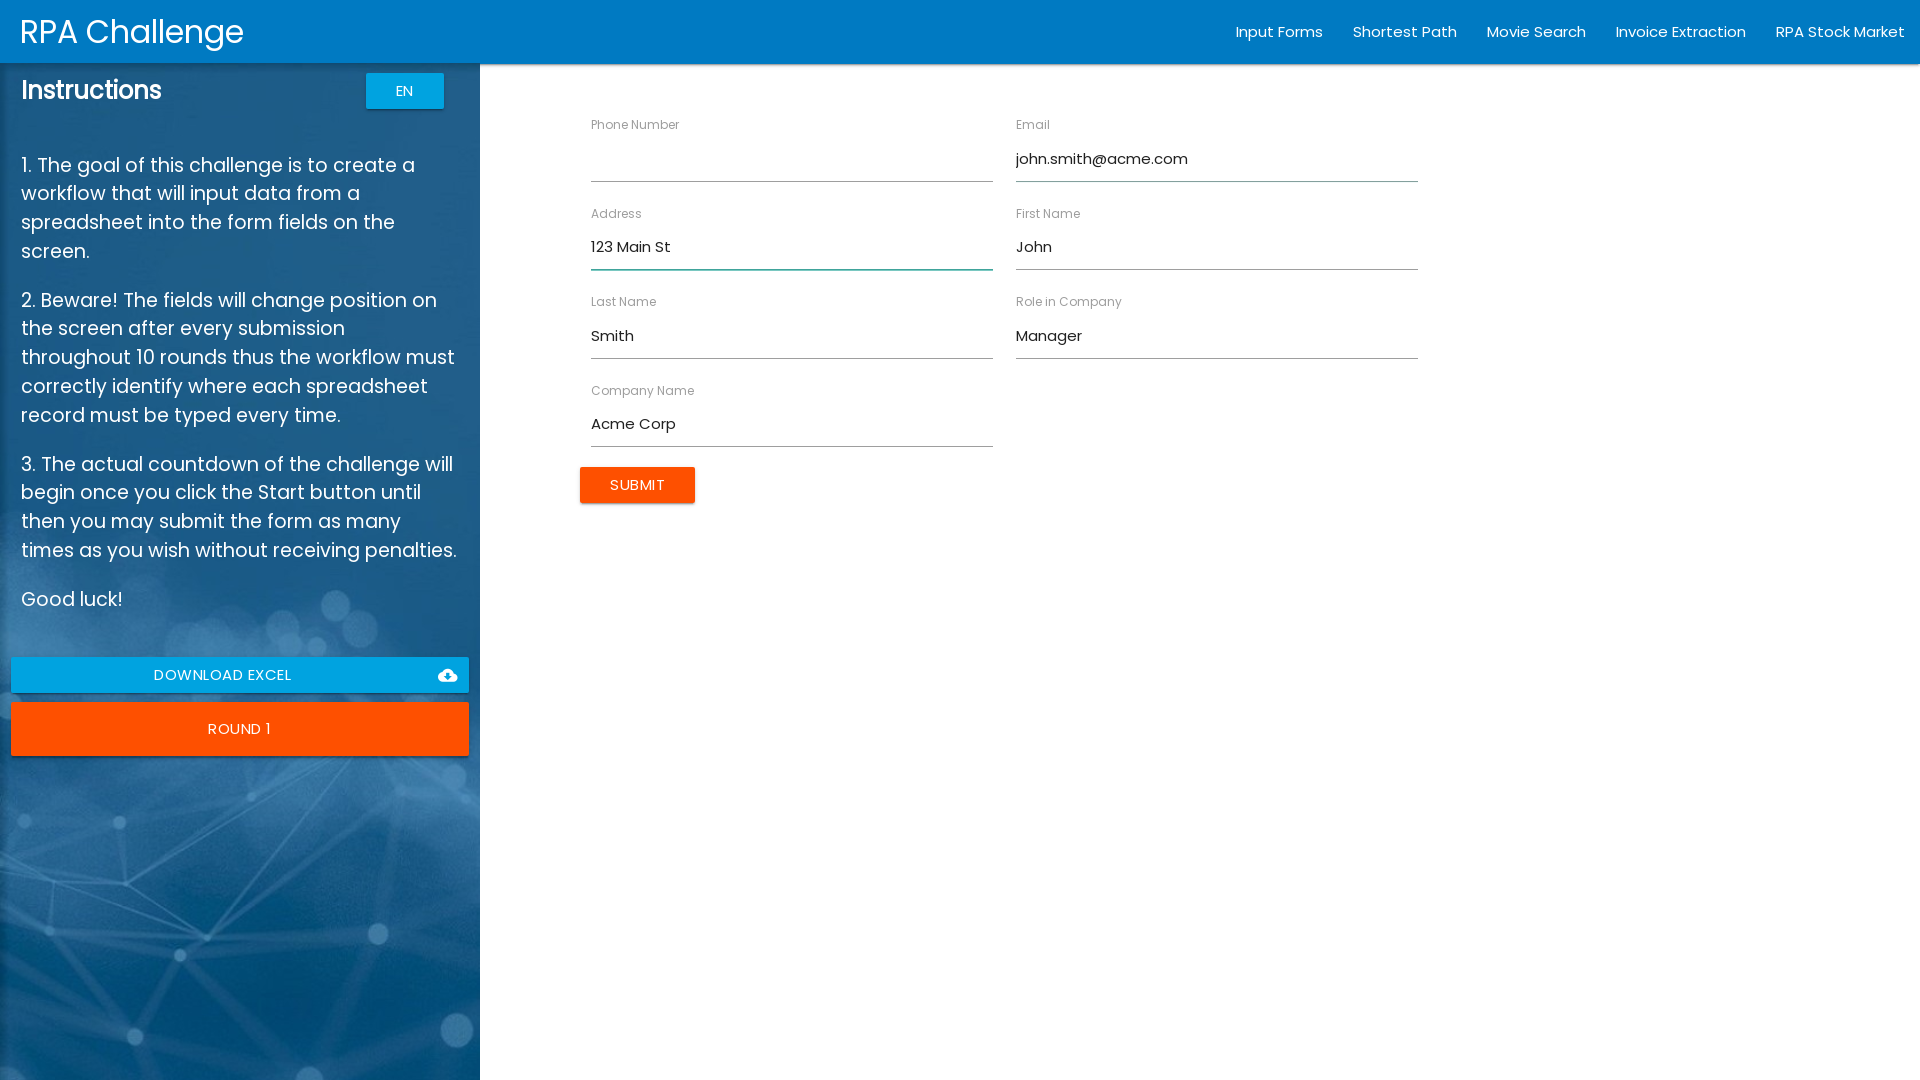

Filled phone number field with '5551234567' on //input[@ng-reflect-name='labelPhone']
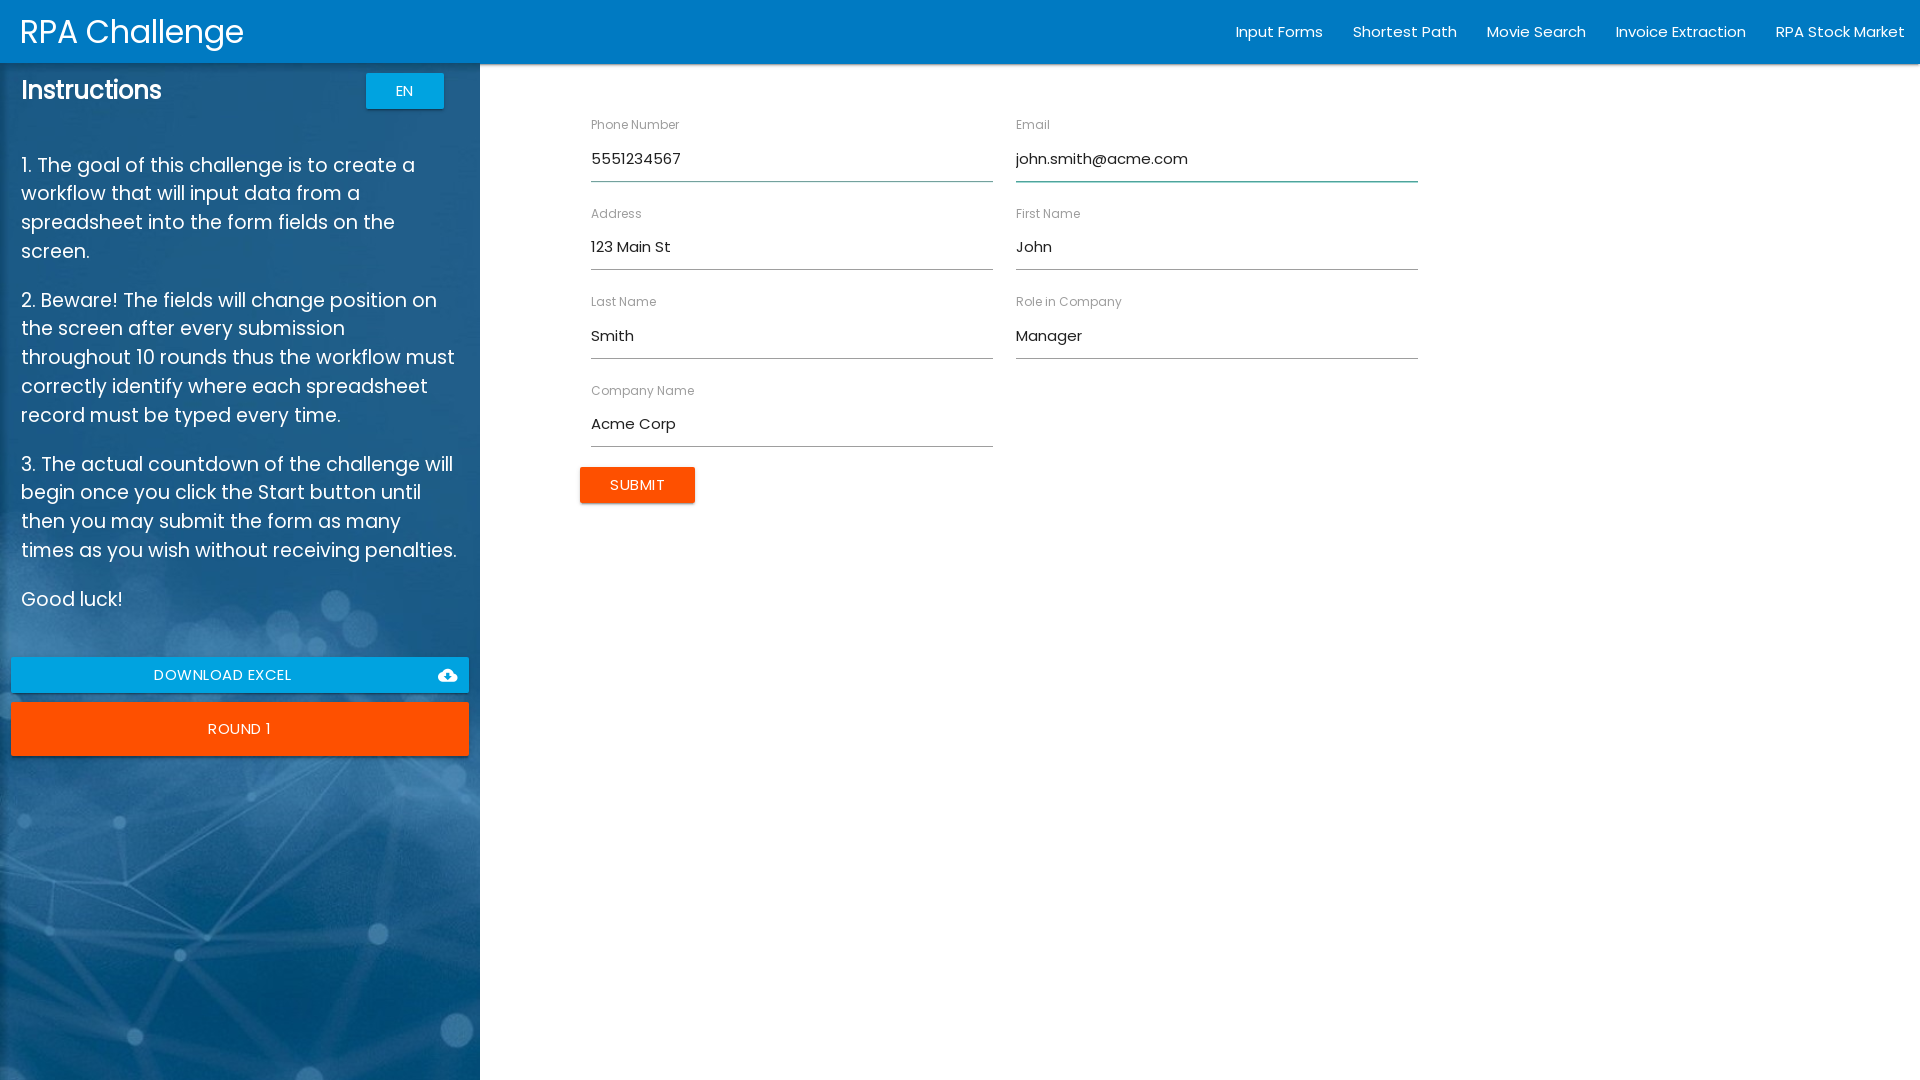

Clicked submit button to submit form entry for John Smith at (638, 485) on xpath=//input[@type='submit']
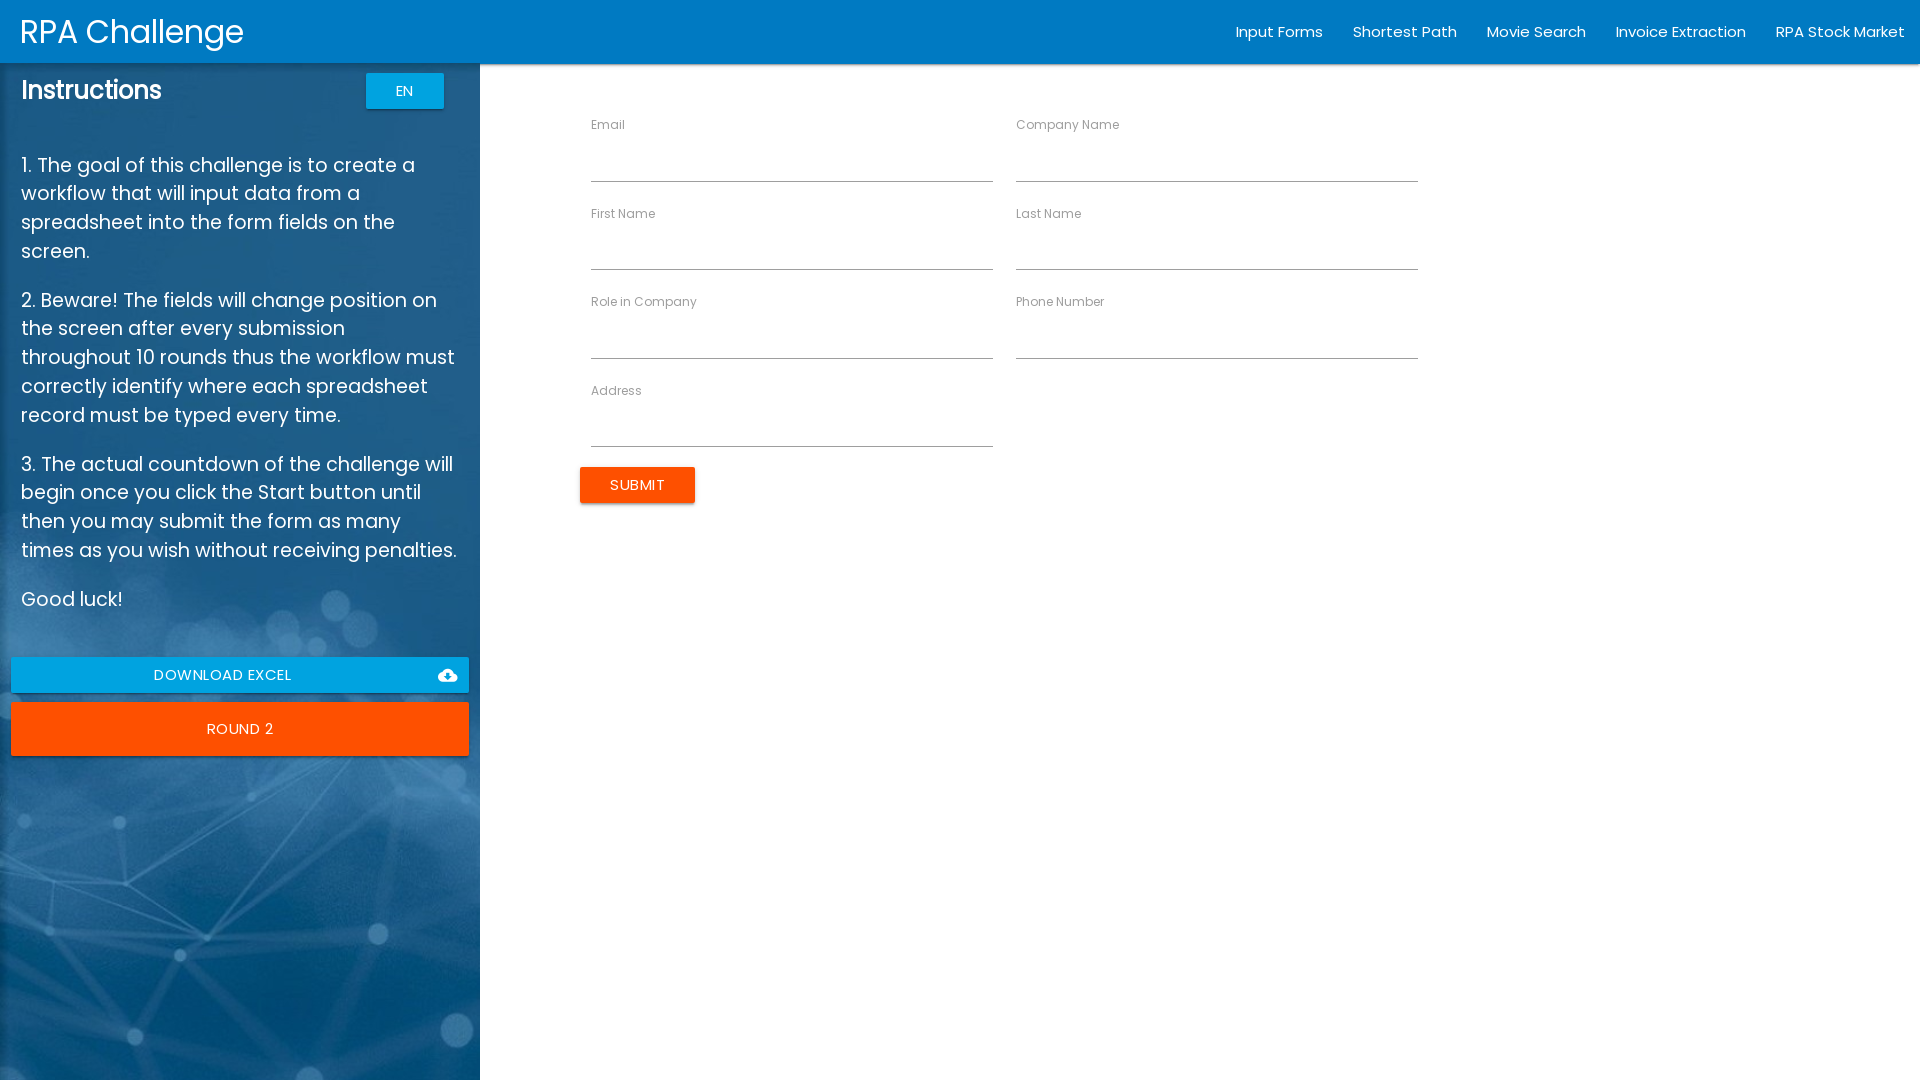

Filled first name field with 'Jane' on //input[@ng-reflect-name='labelFirstName']
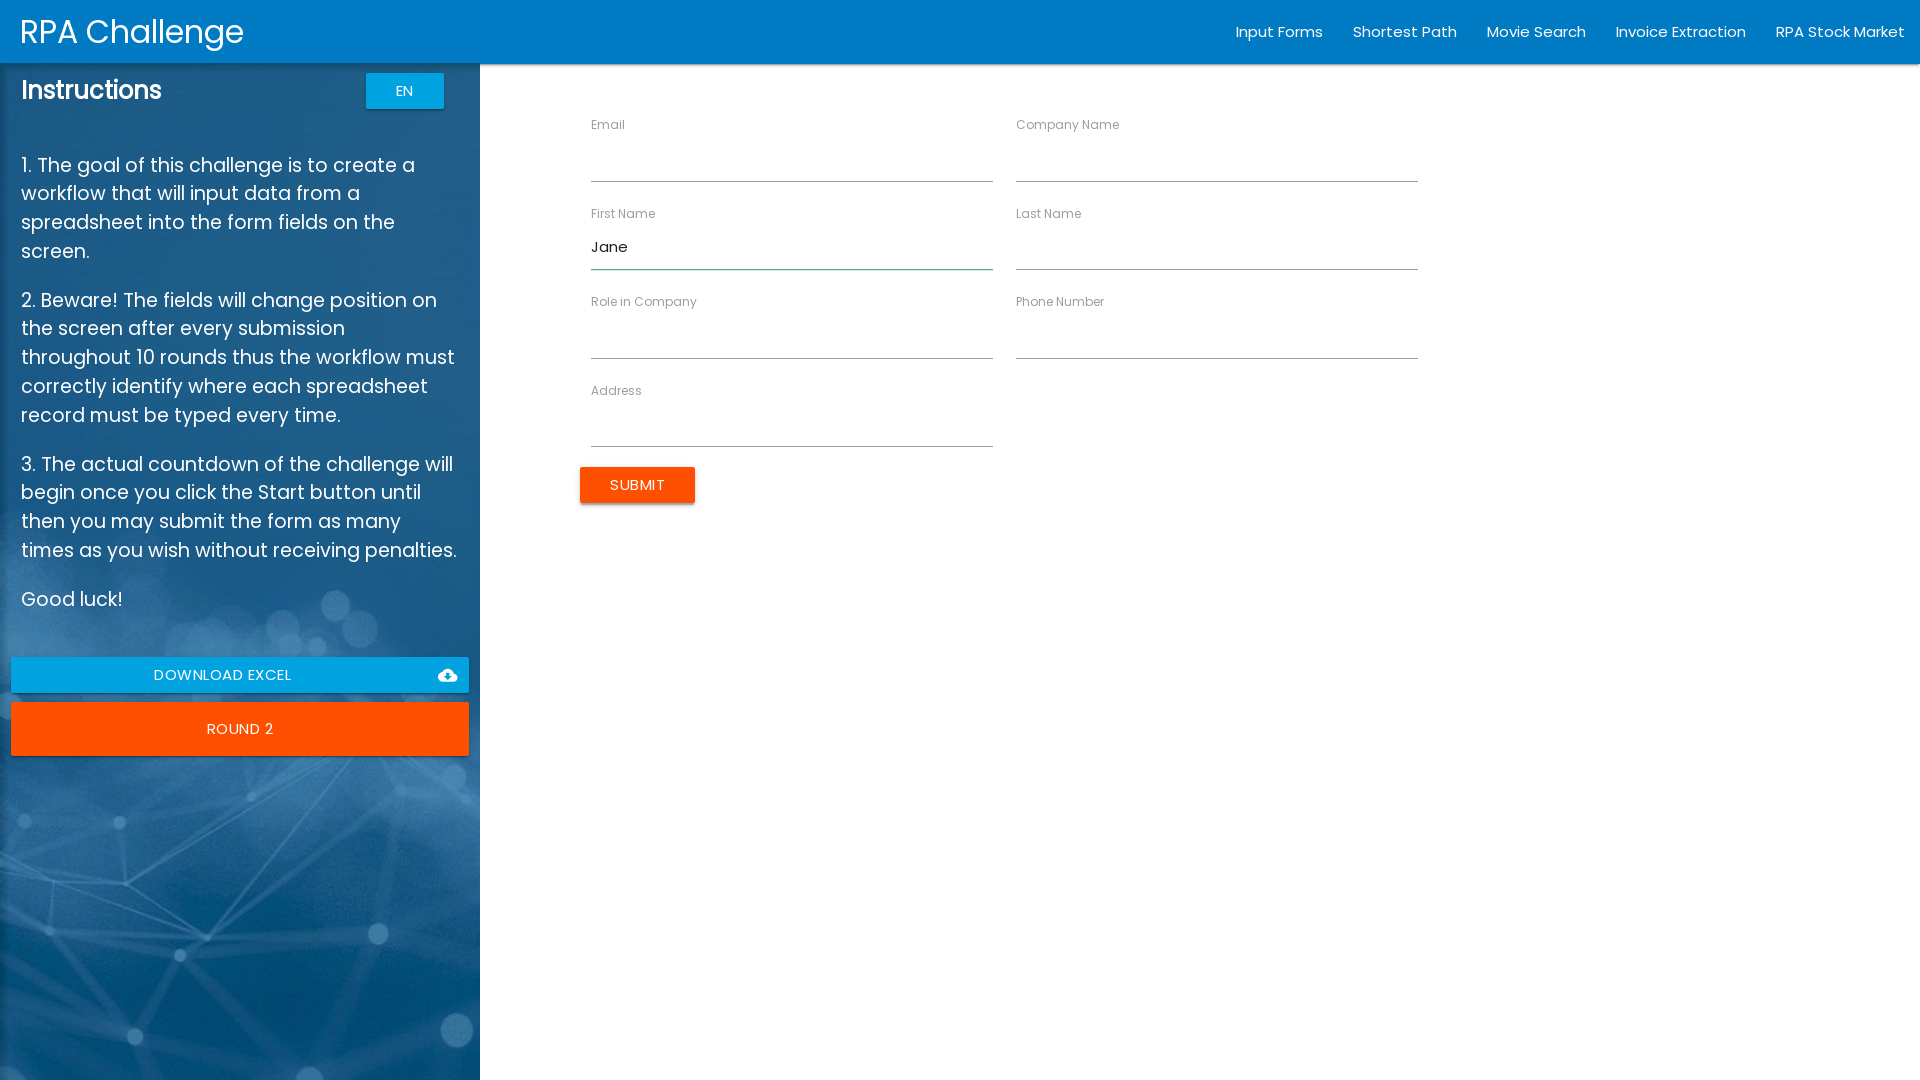

Filled last name field with 'Doe' on //input[@ng-reflect-name='labelLastName']
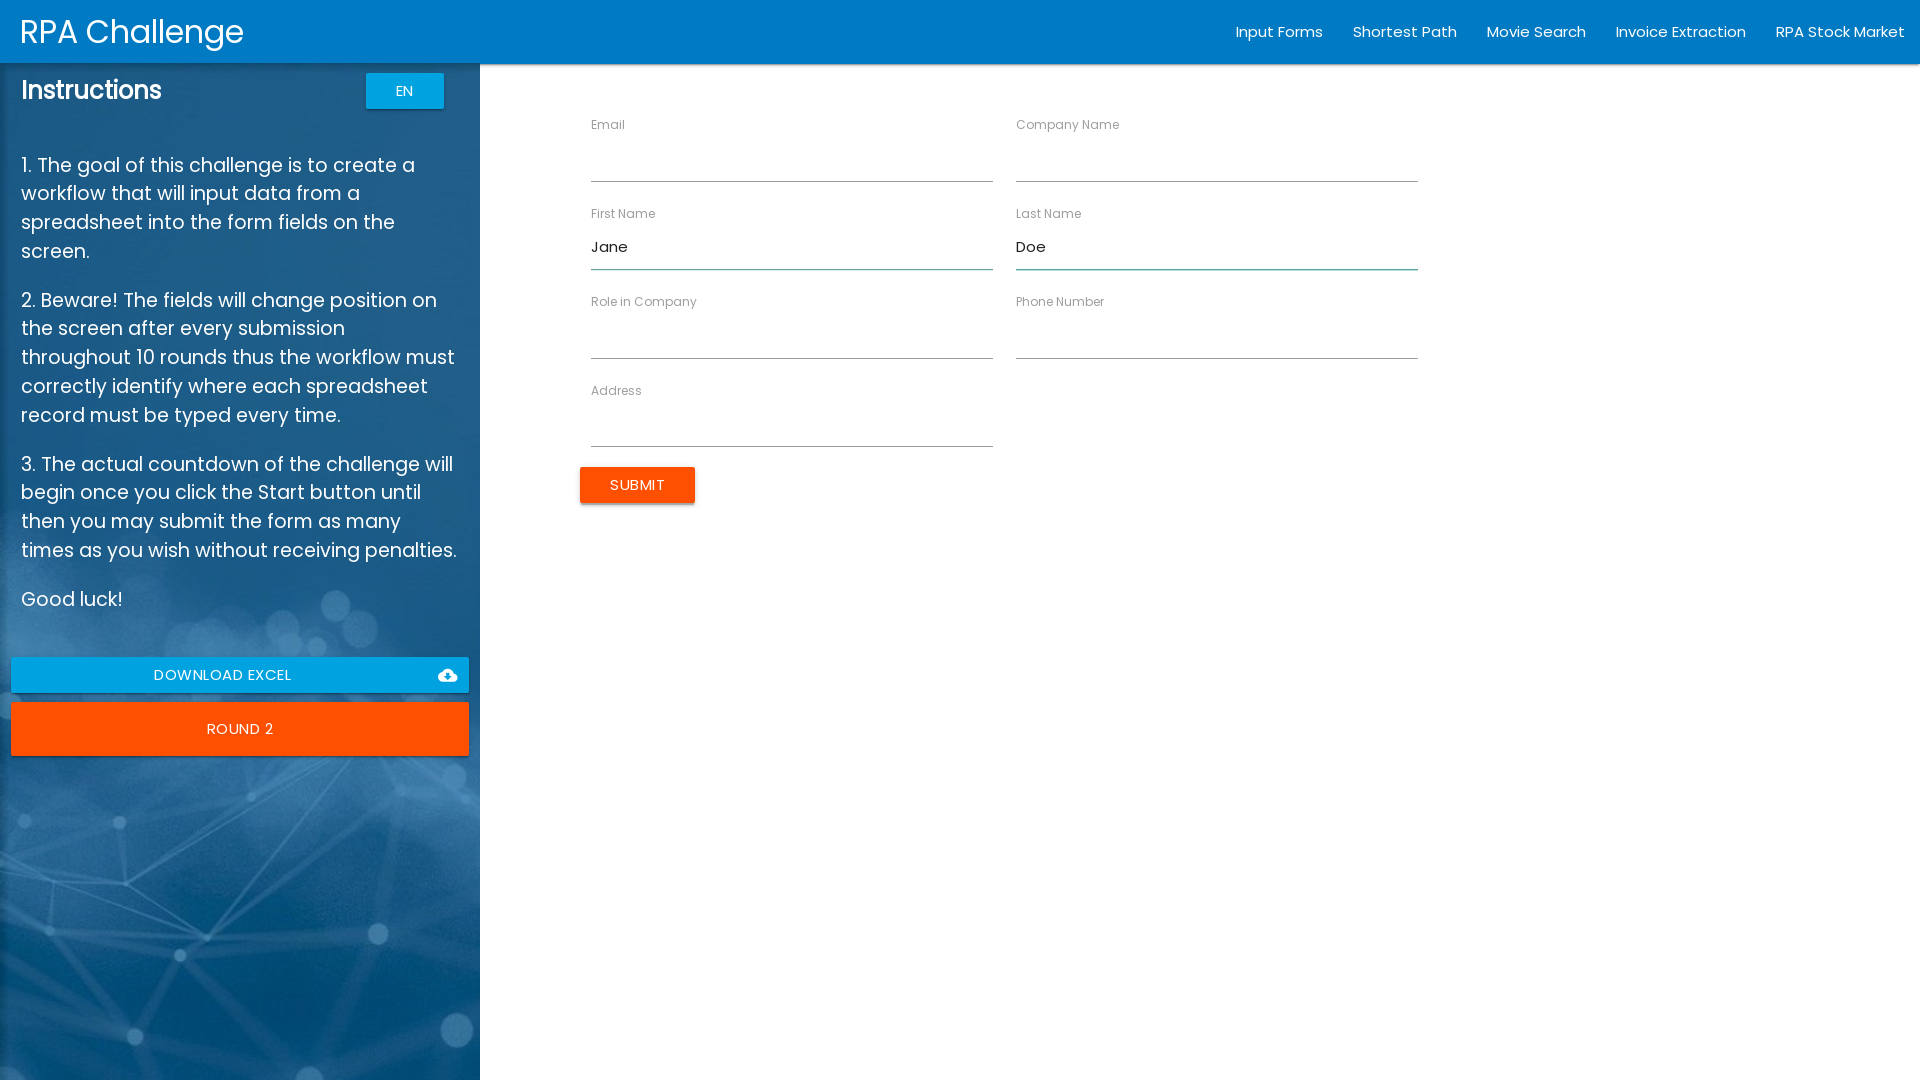

Filled company name field with 'Tech Inc' on //input[@ng-reflect-name='labelCompanyName']
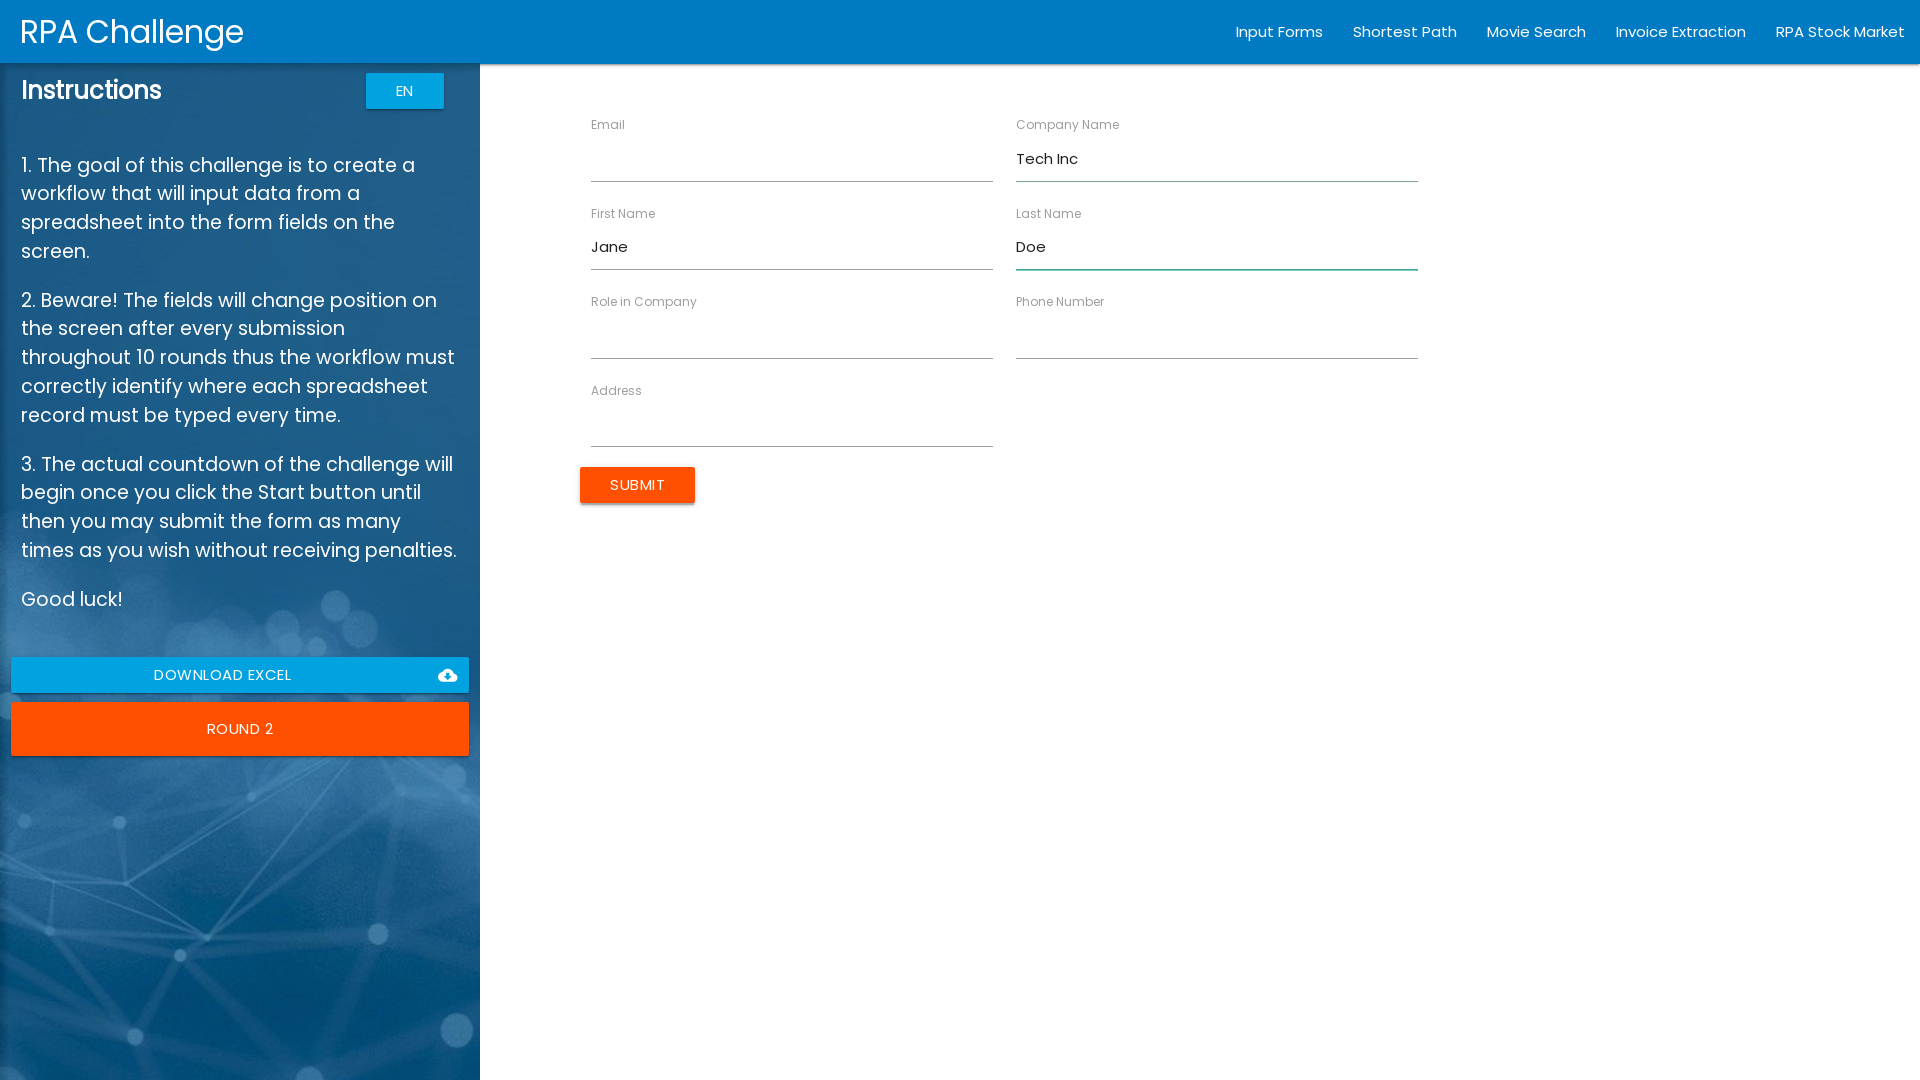

Filled role field with 'Developer' on //input[@ng-reflect-name='labelRole']
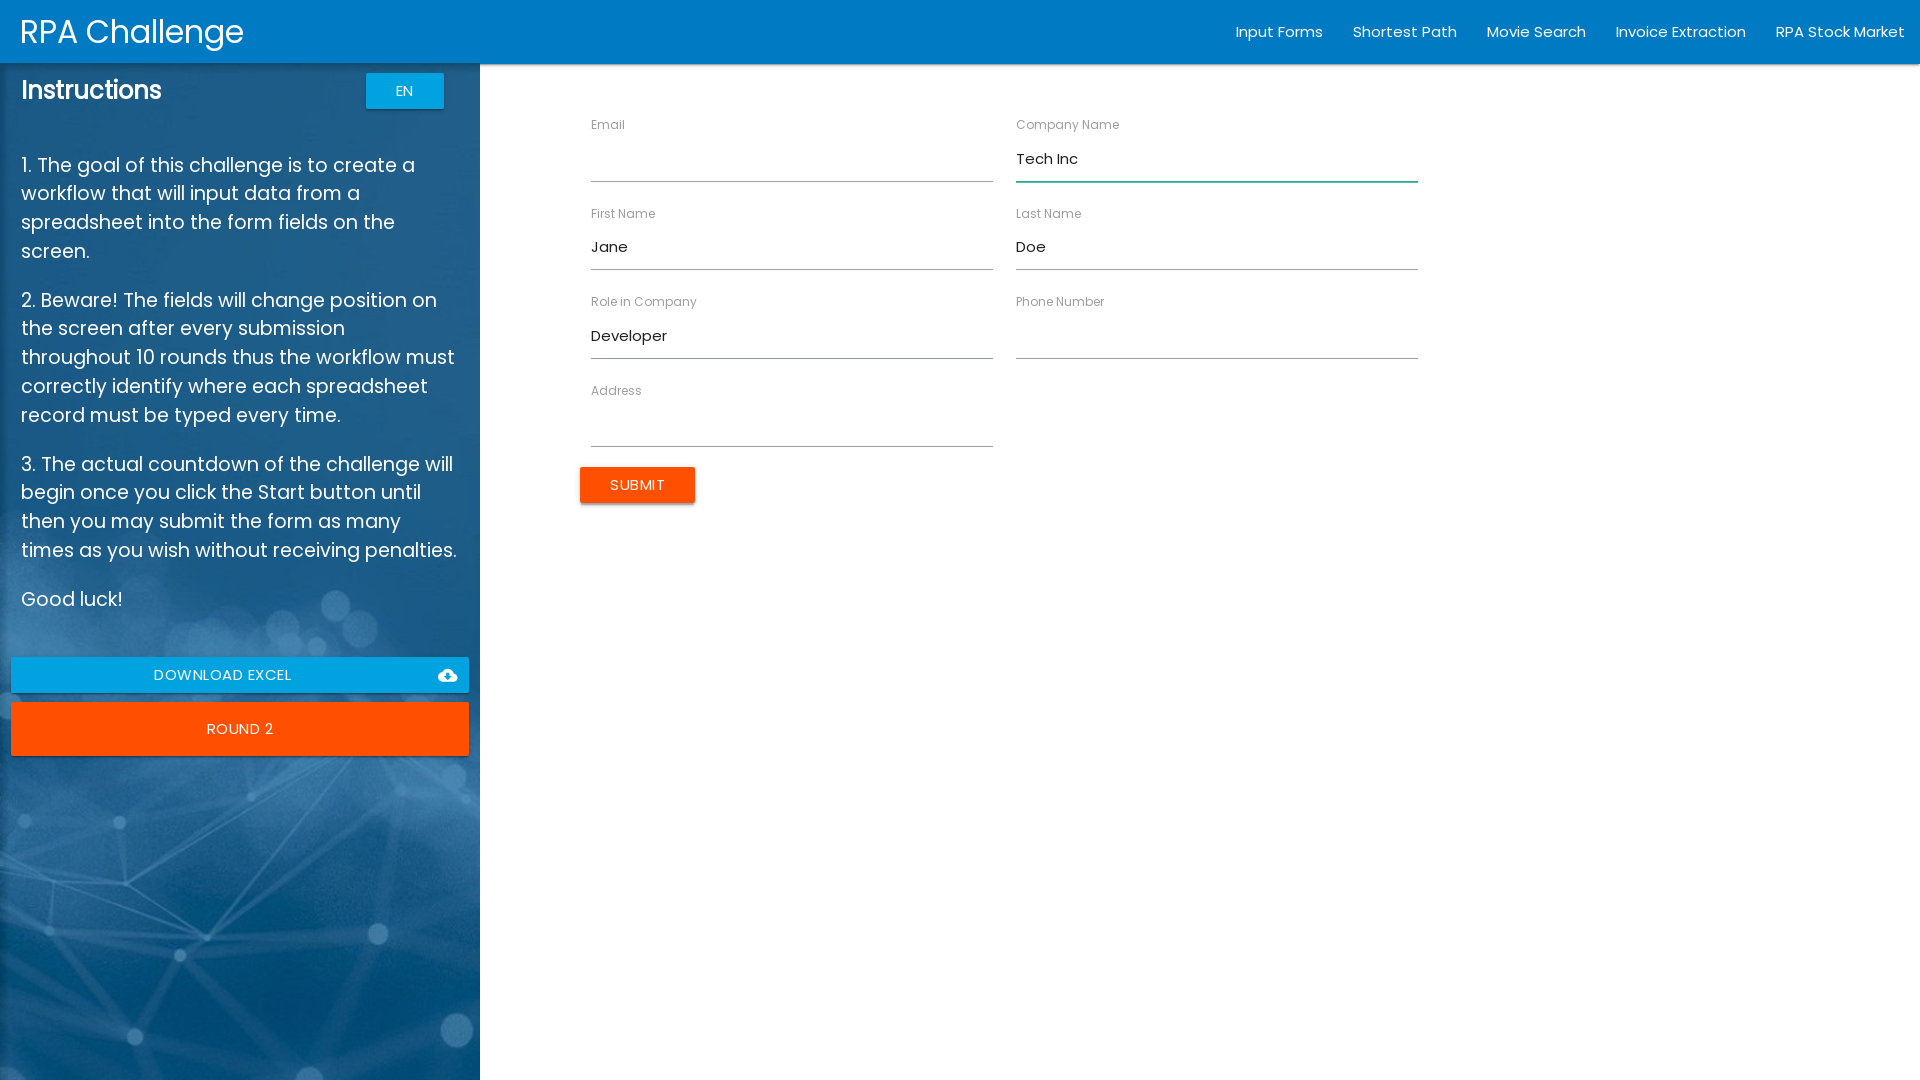

Filled address field with '456 Oak Ave' on //input[@ng-reflect-name='labelAddress']
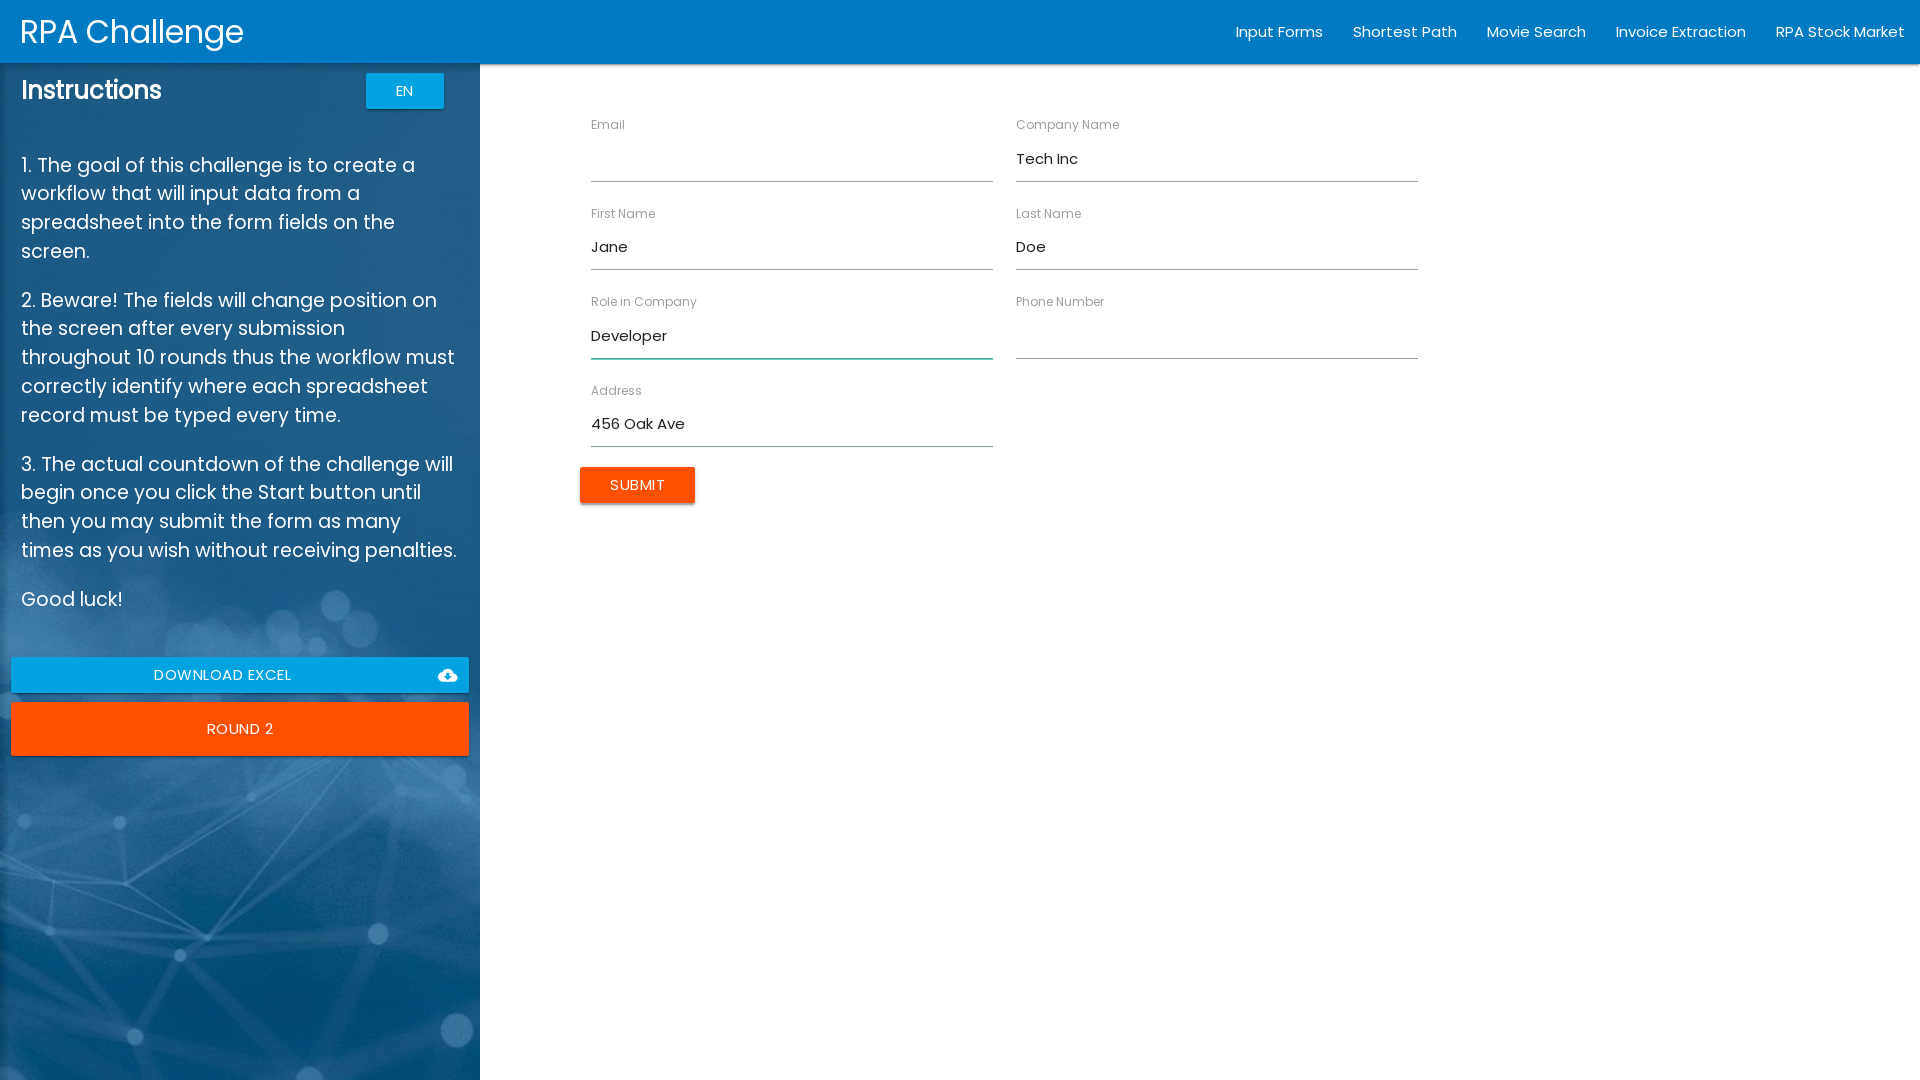

Filled email field with 'jane.doe@tech.com' on //input[@ng-reflect-name='labelEmail']
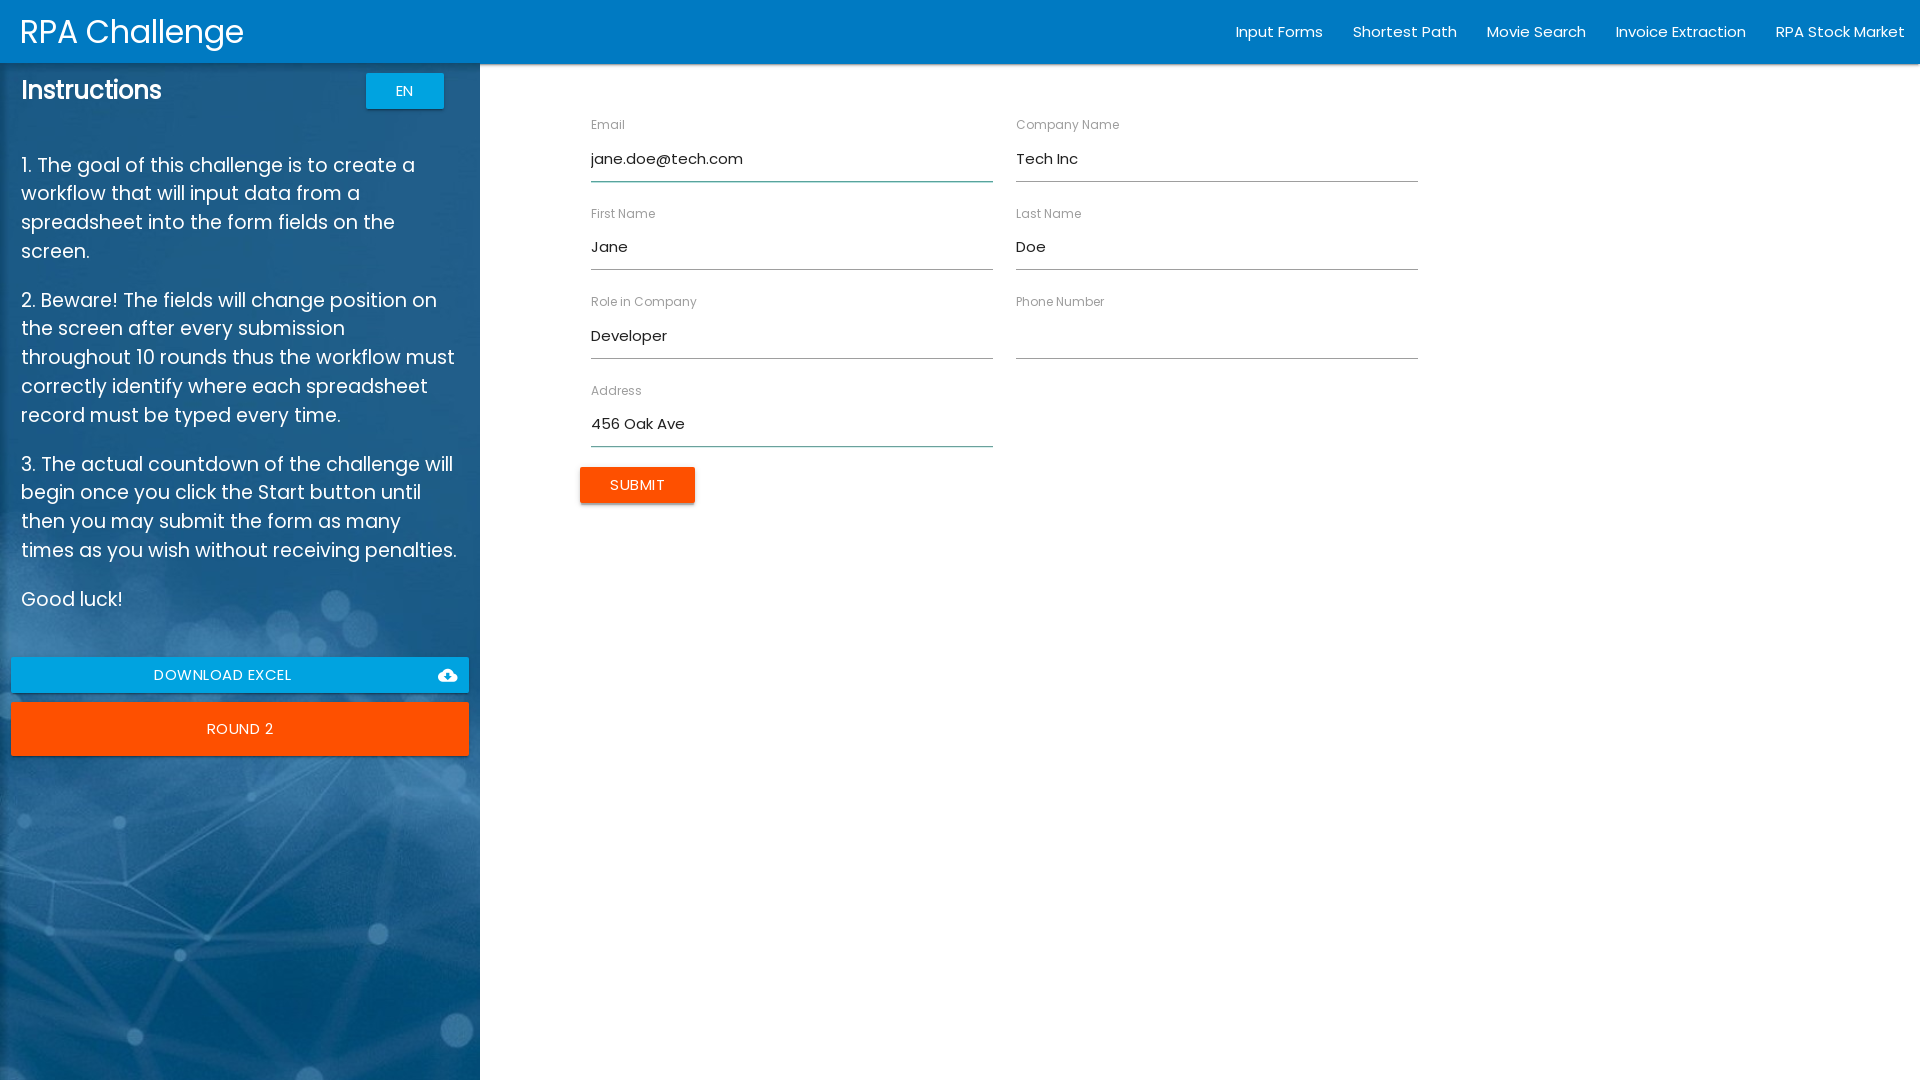

Filled phone number field with '5559876543' on //input[@ng-reflect-name='labelPhone']
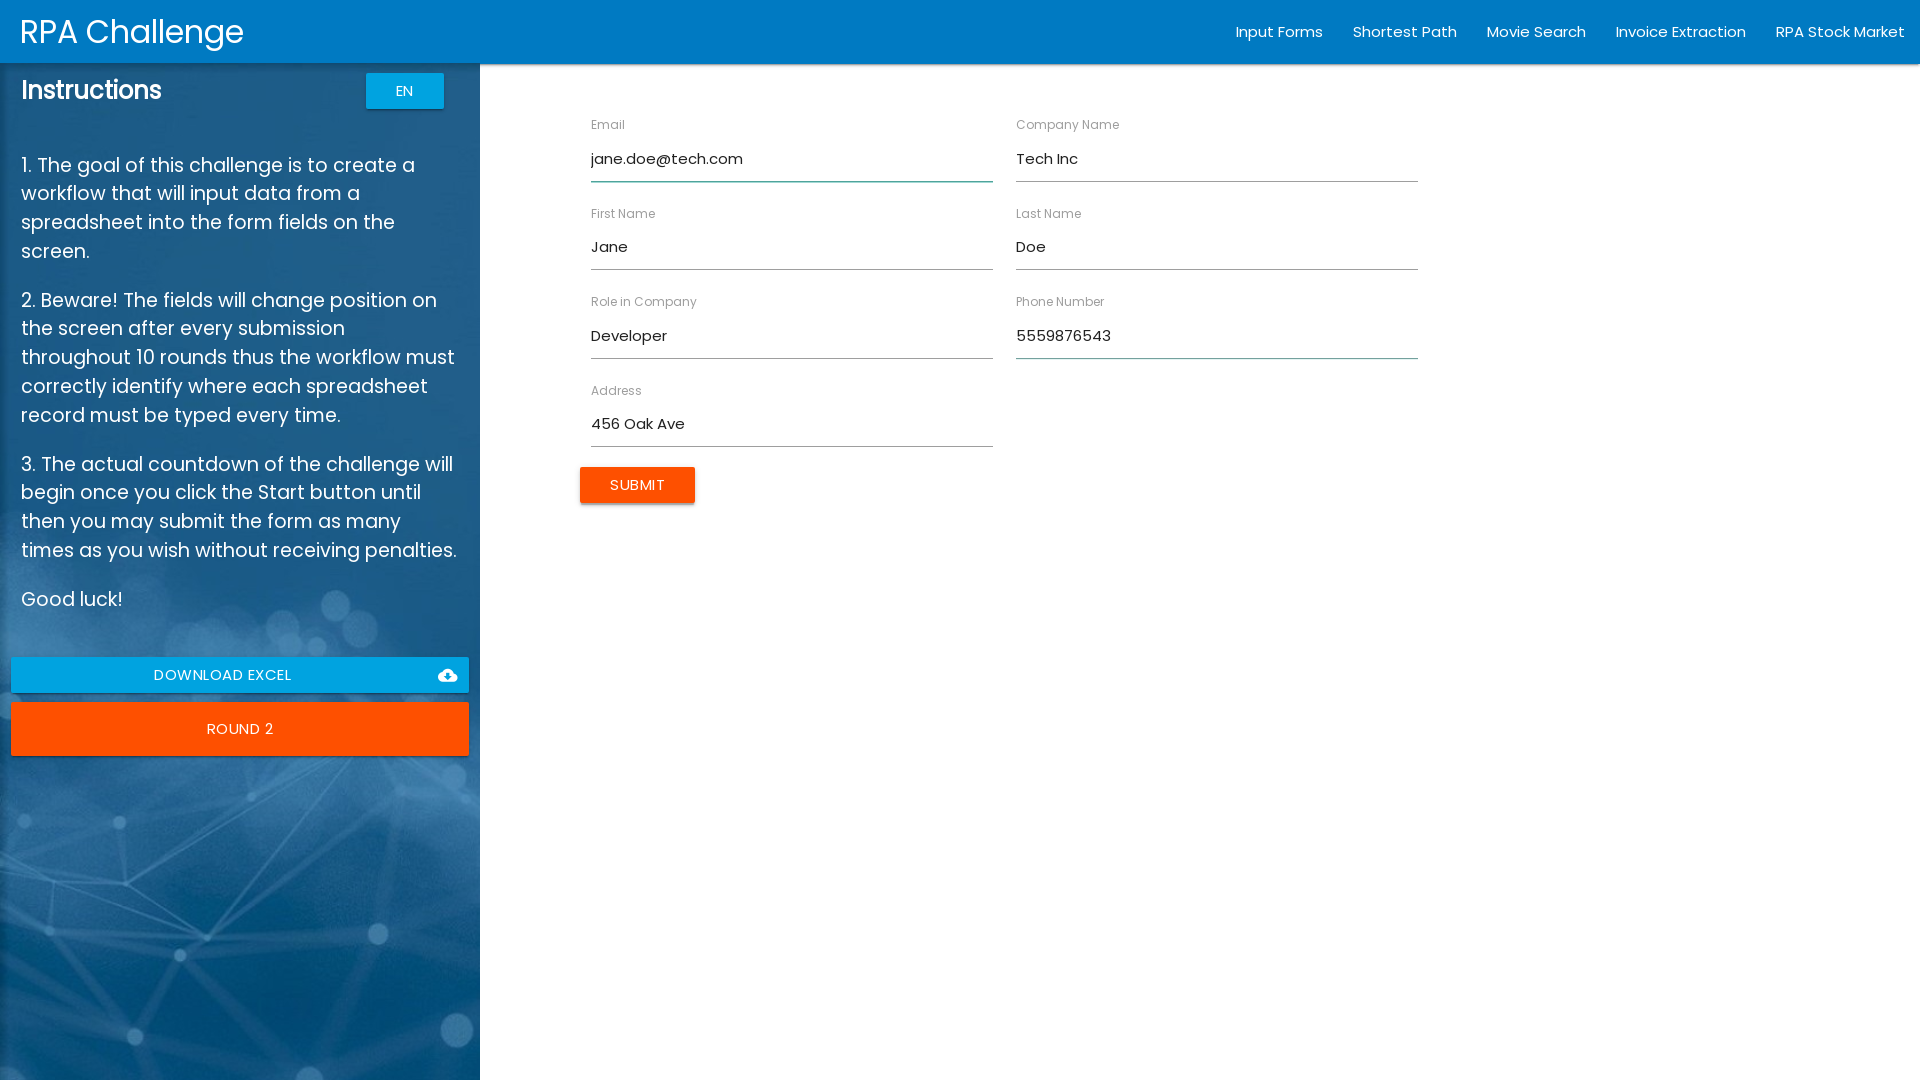

Clicked submit button to submit form entry for Jane Doe at (638, 485) on xpath=//input[@type='submit']
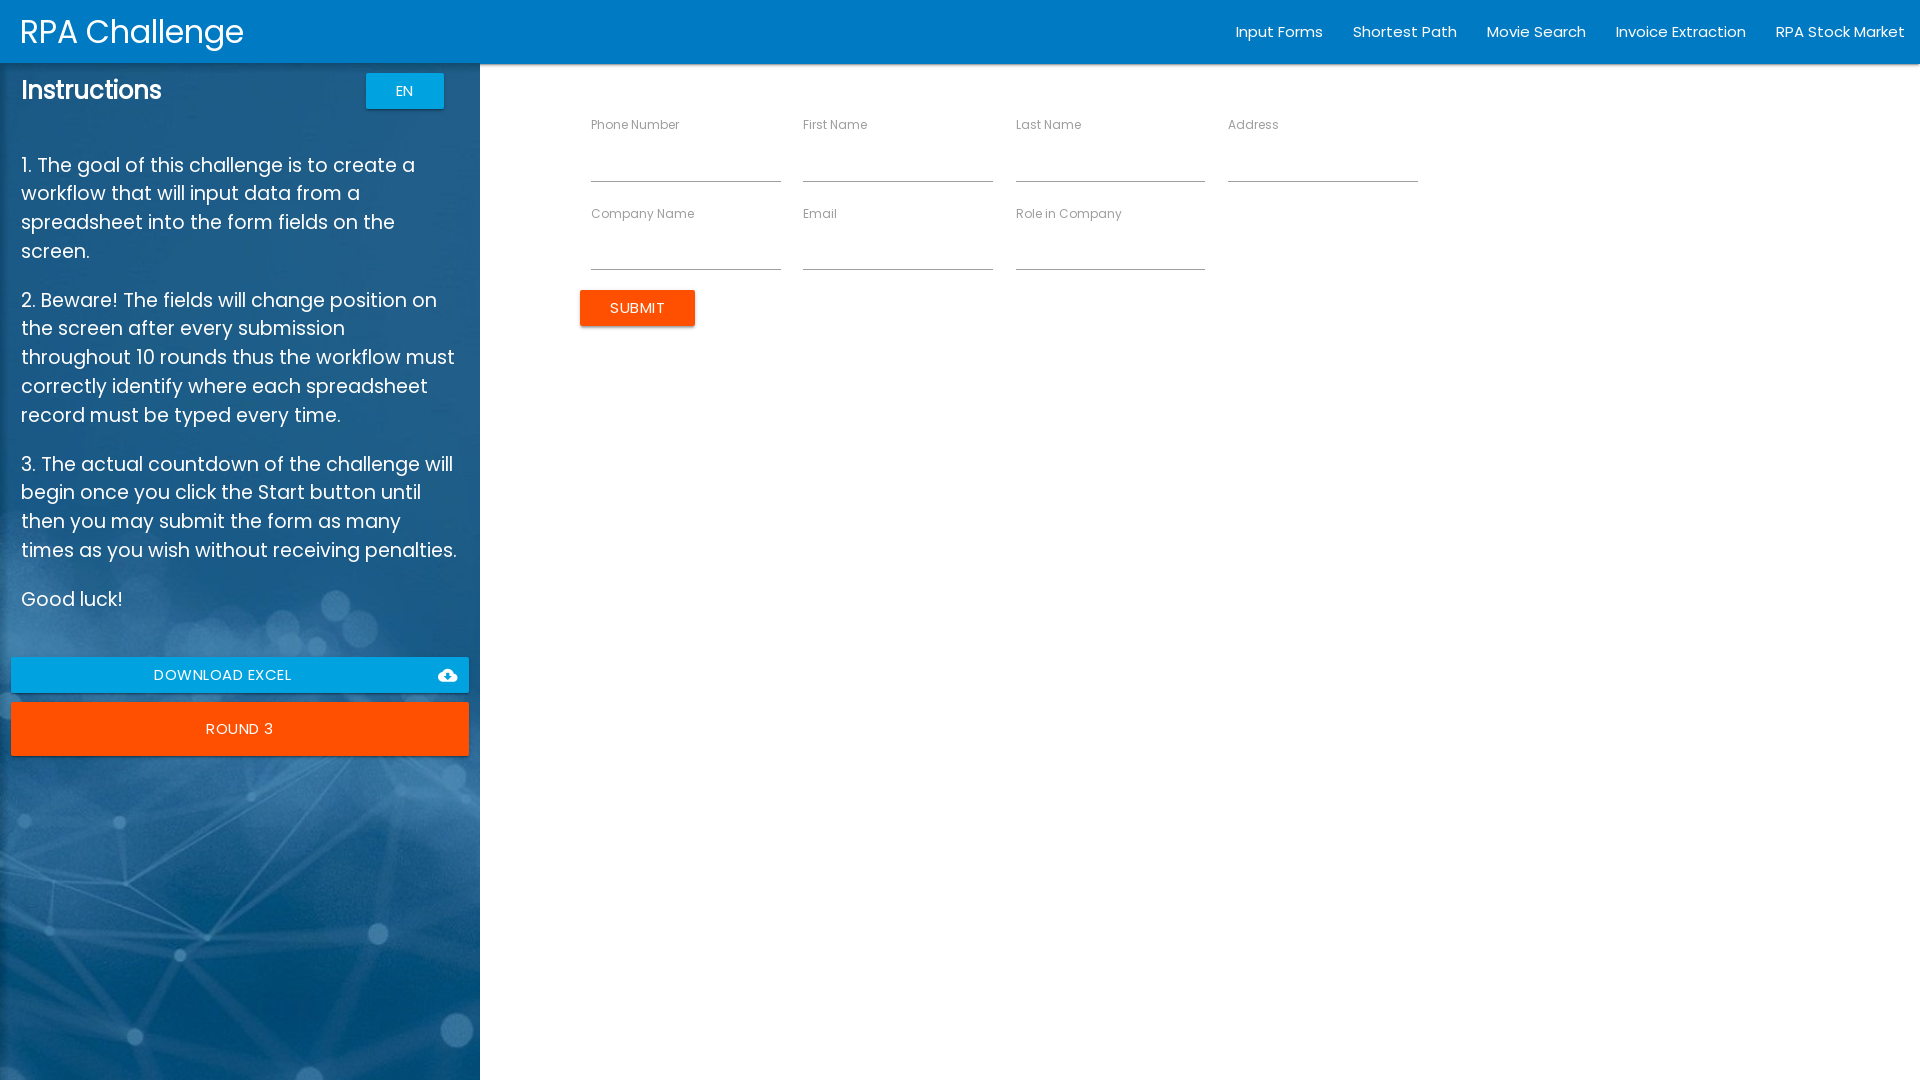

Filled first name field with 'Robert' on //input[@ng-reflect-name='labelFirstName']
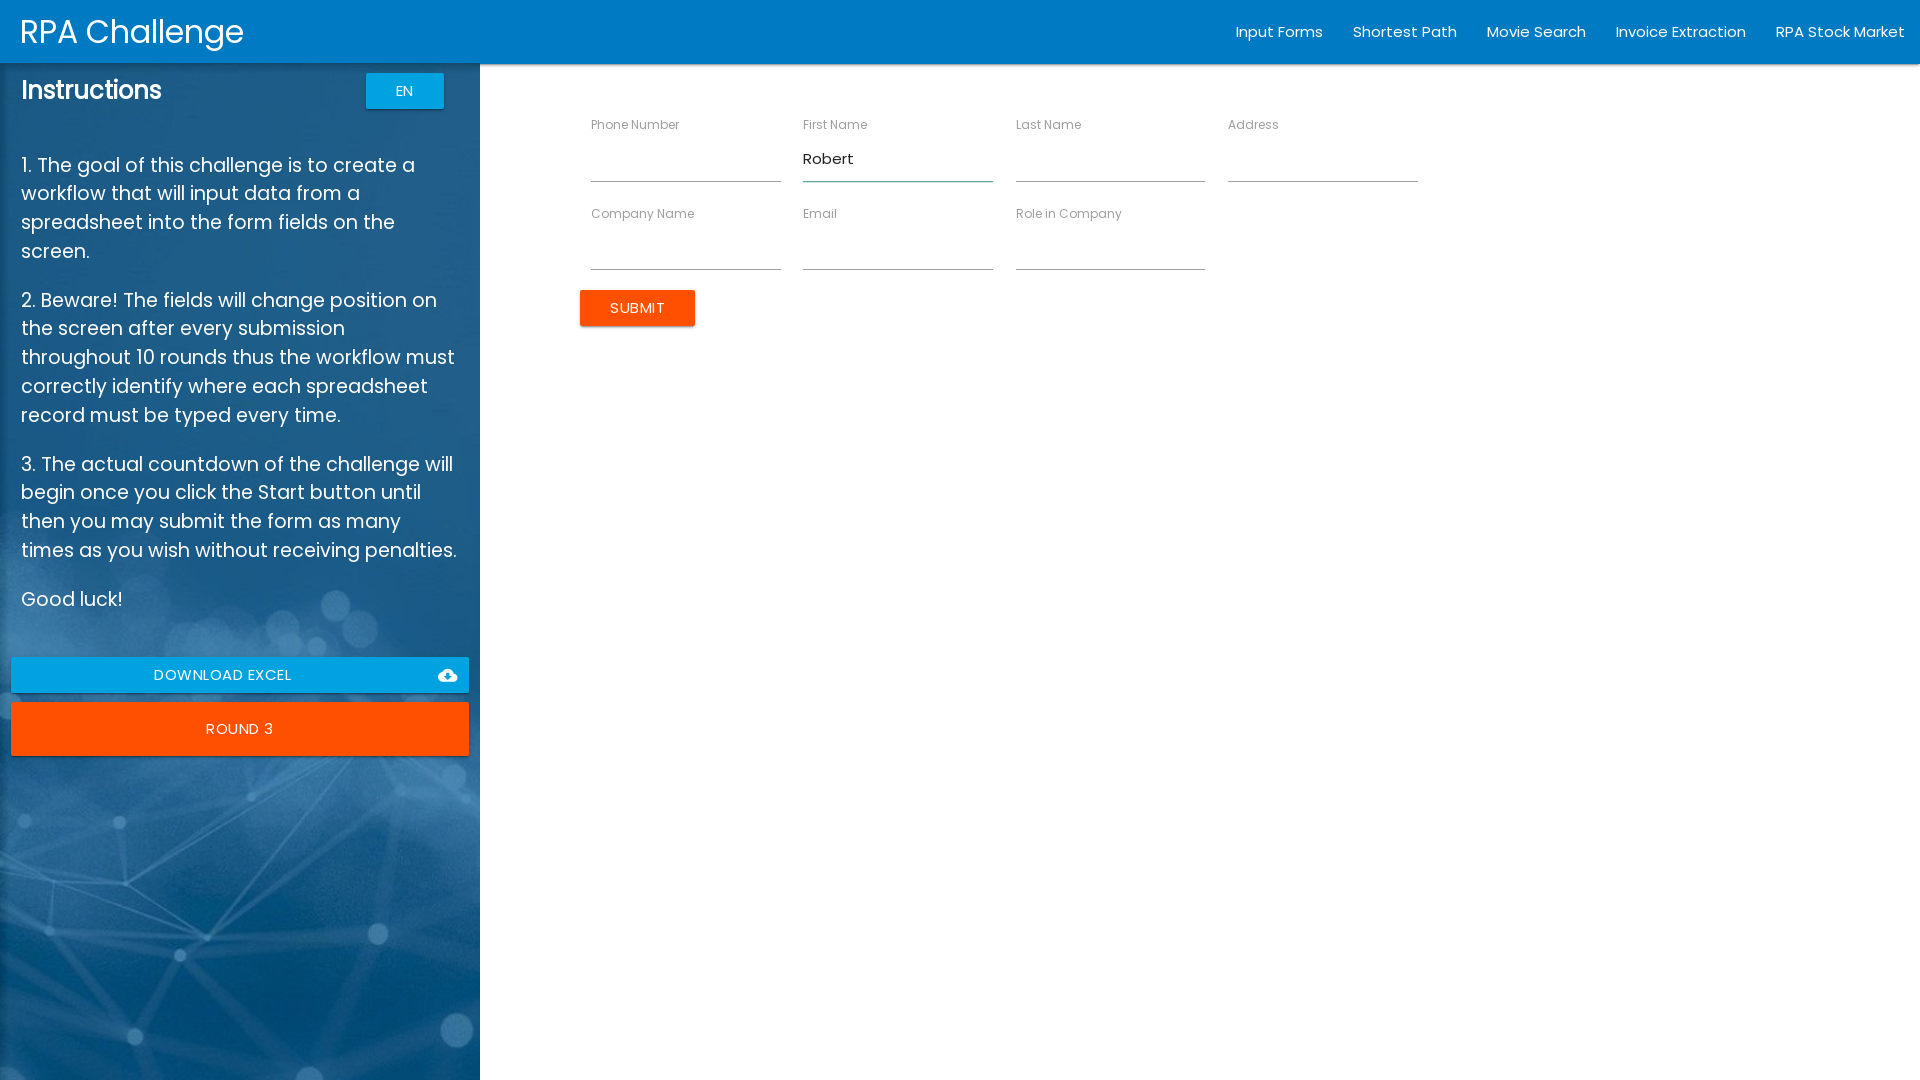

Filled last name field with 'Johnson' on //input[@ng-reflect-name='labelLastName']
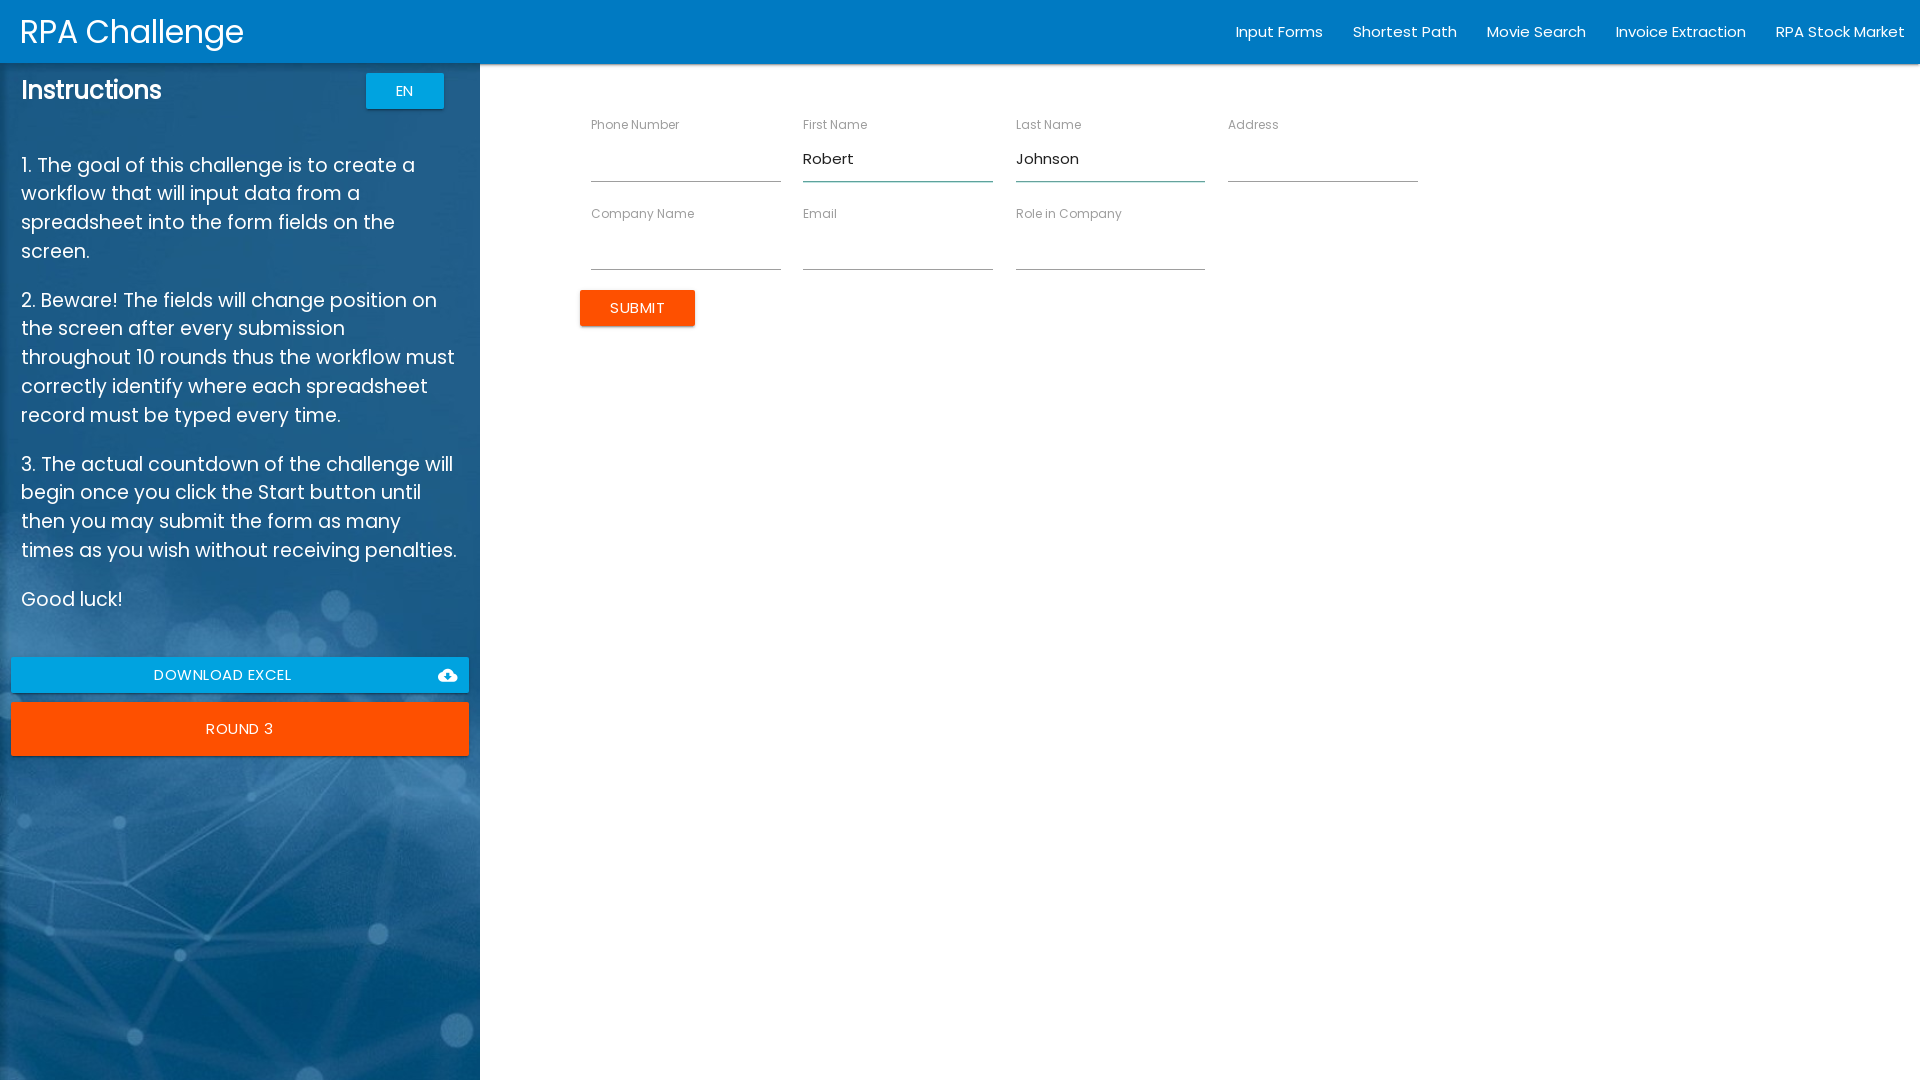

Filled company name field with 'Global Ltd' on //input[@ng-reflect-name='labelCompanyName']
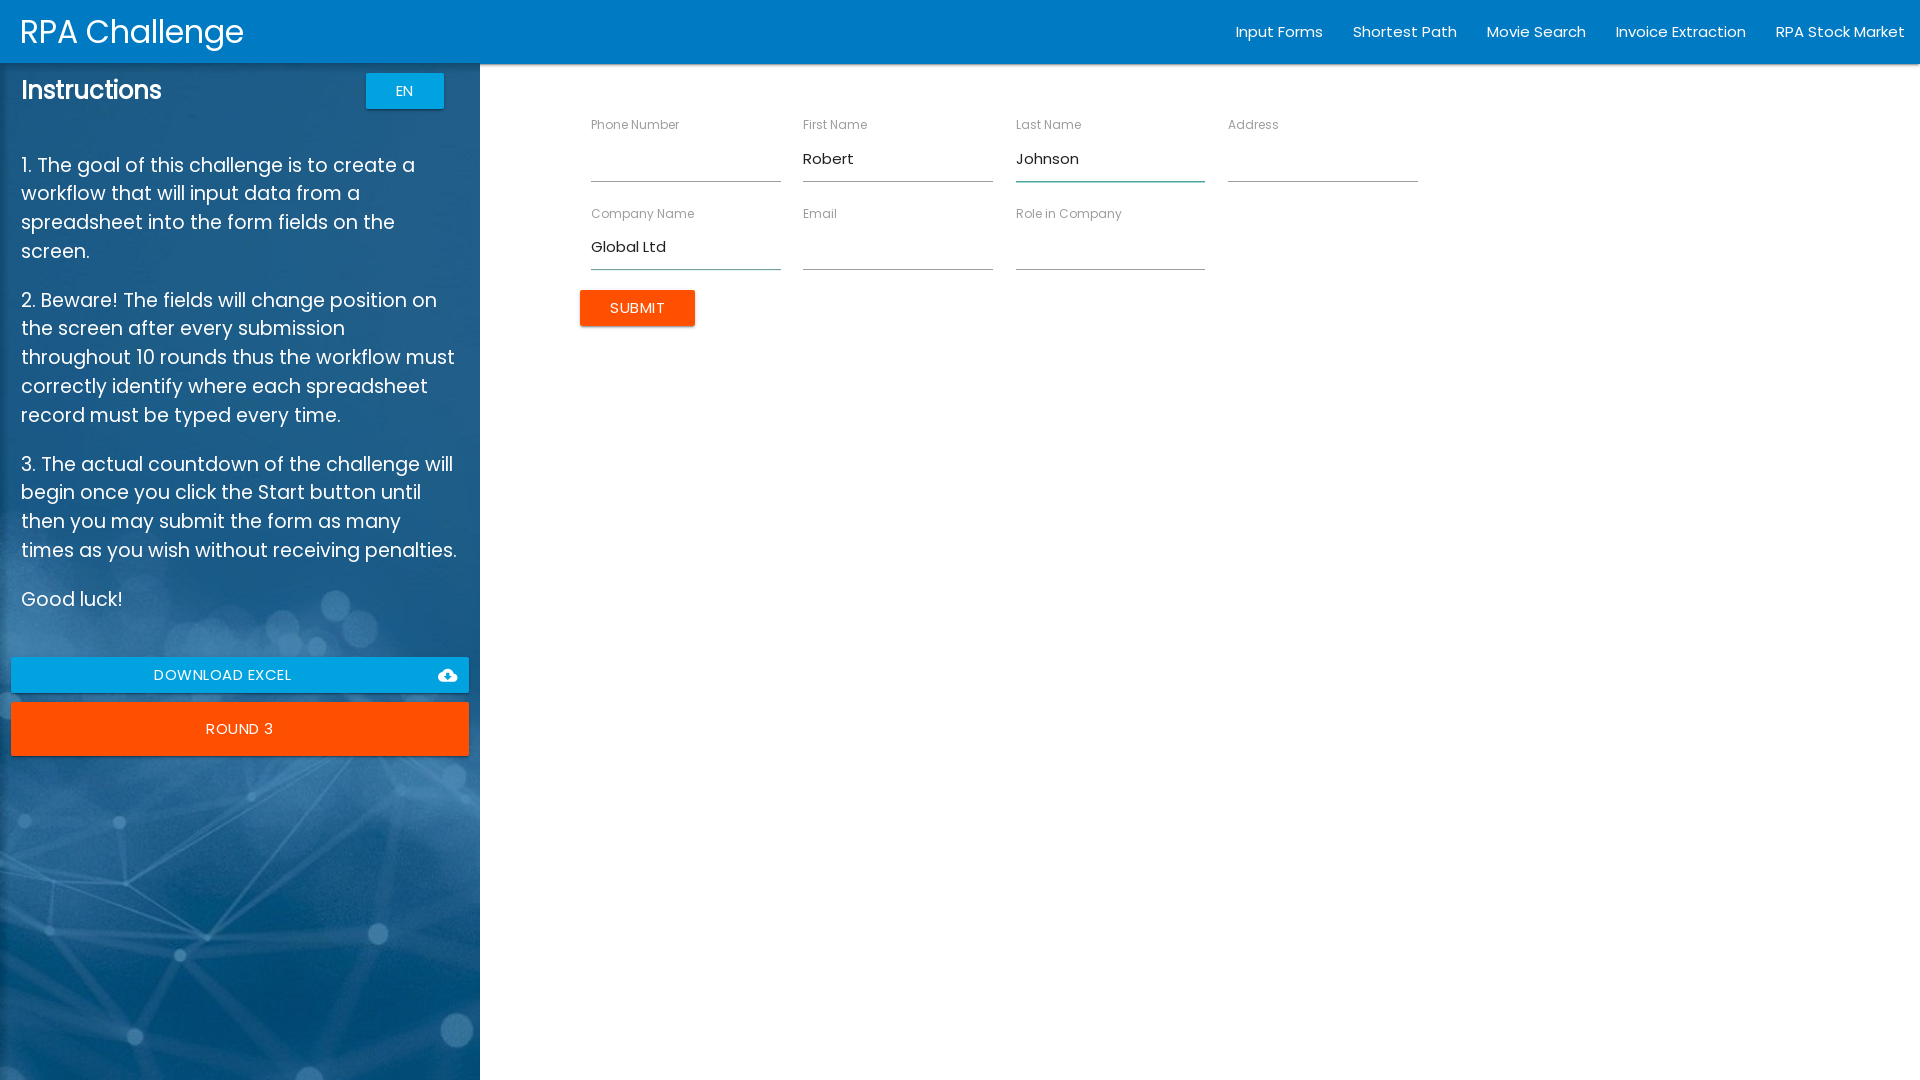

Filled role field with 'Analyst' on //input[@ng-reflect-name='labelRole']
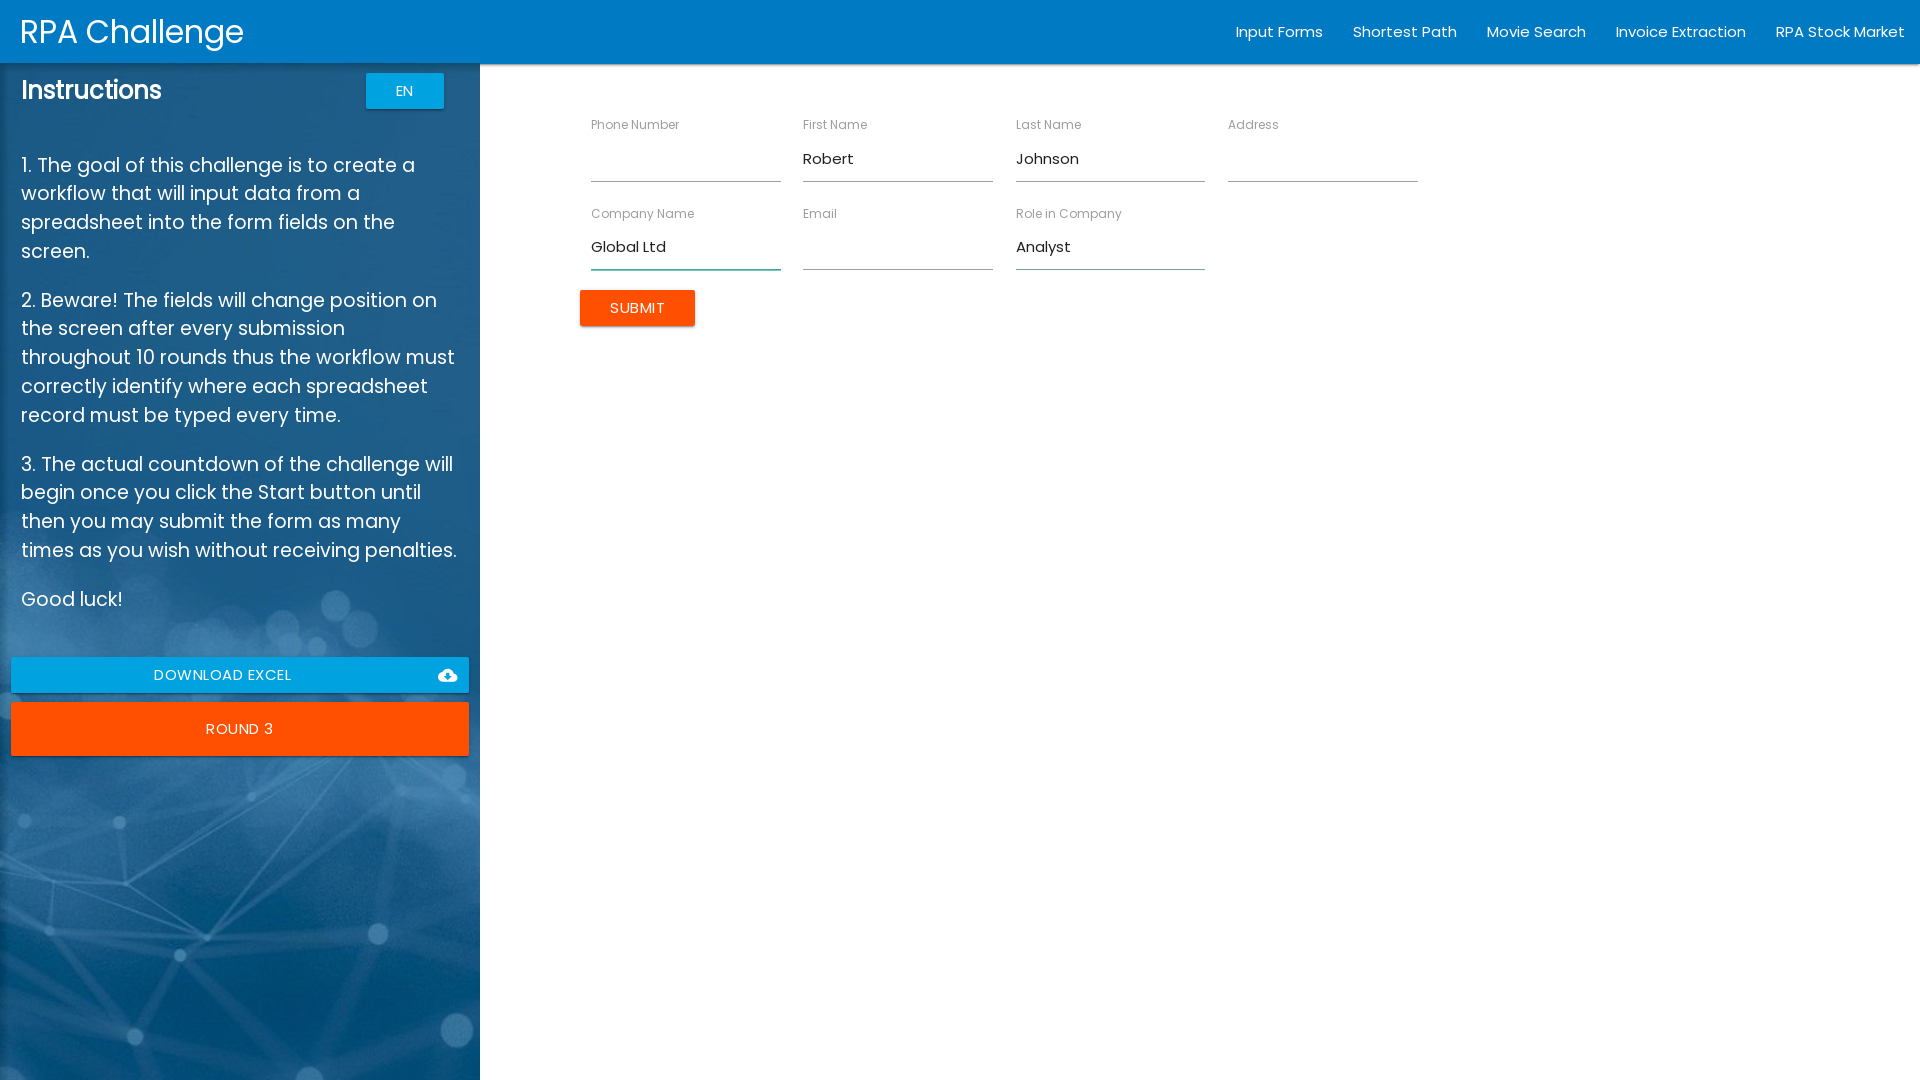

Filled address field with '789 Pine Rd' on //input[@ng-reflect-name='labelAddress']
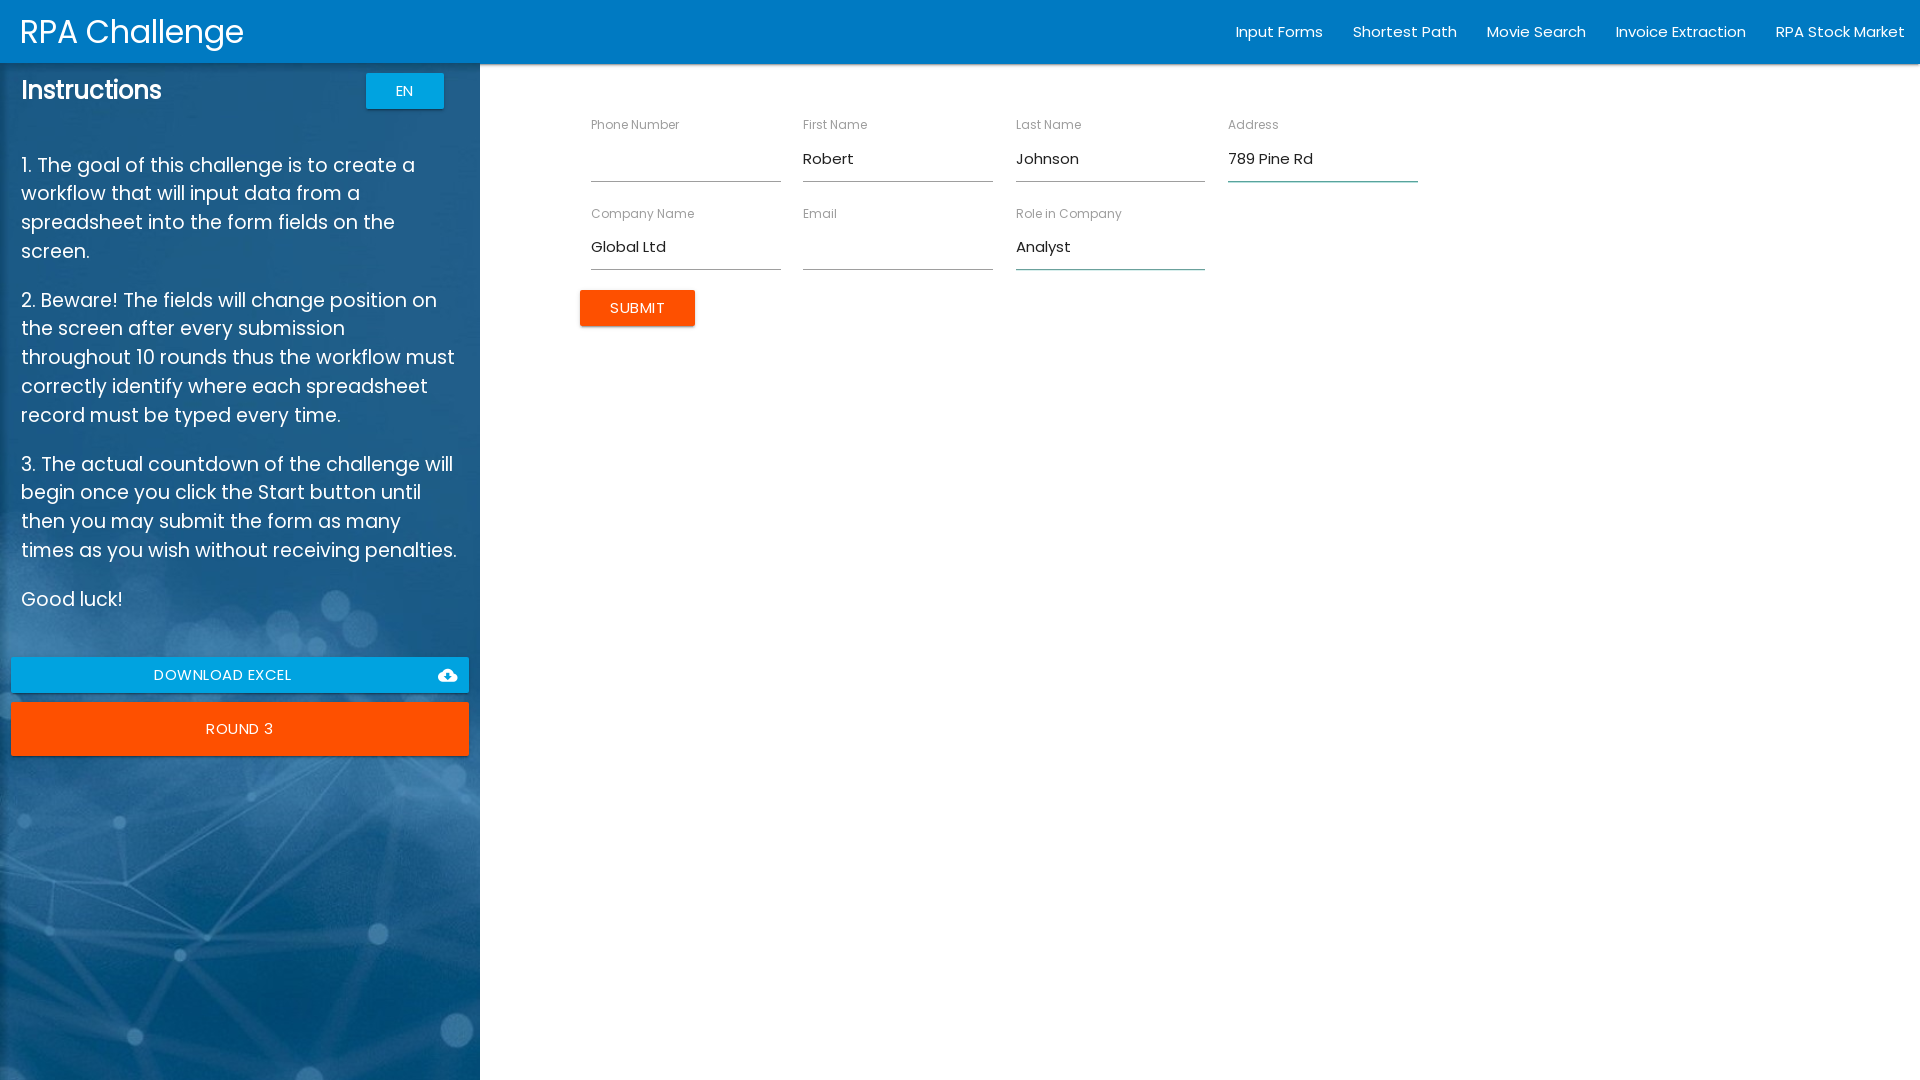

Filled email field with 'r.johnson@global.com' on //input[@ng-reflect-name='labelEmail']
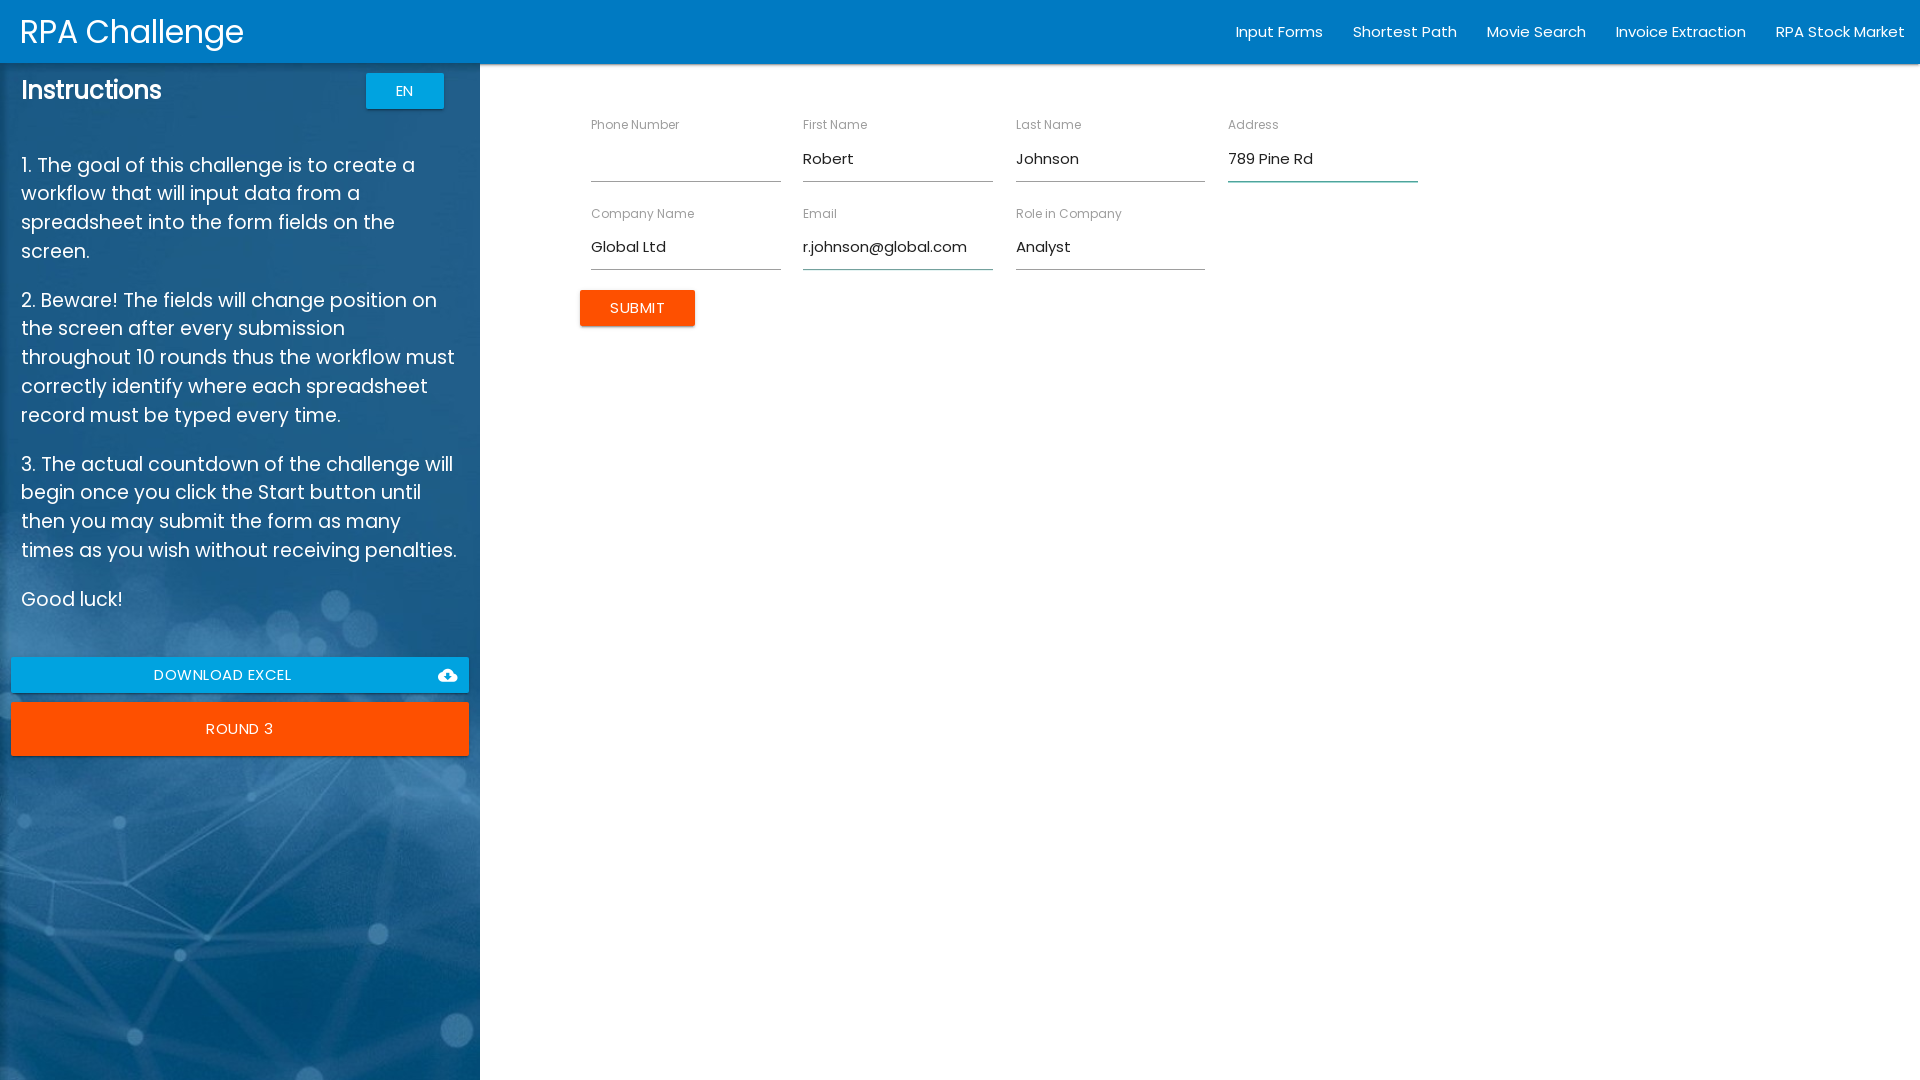

Filled phone number field with '5555551234' on //input[@ng-reflect-name='labelPhone']
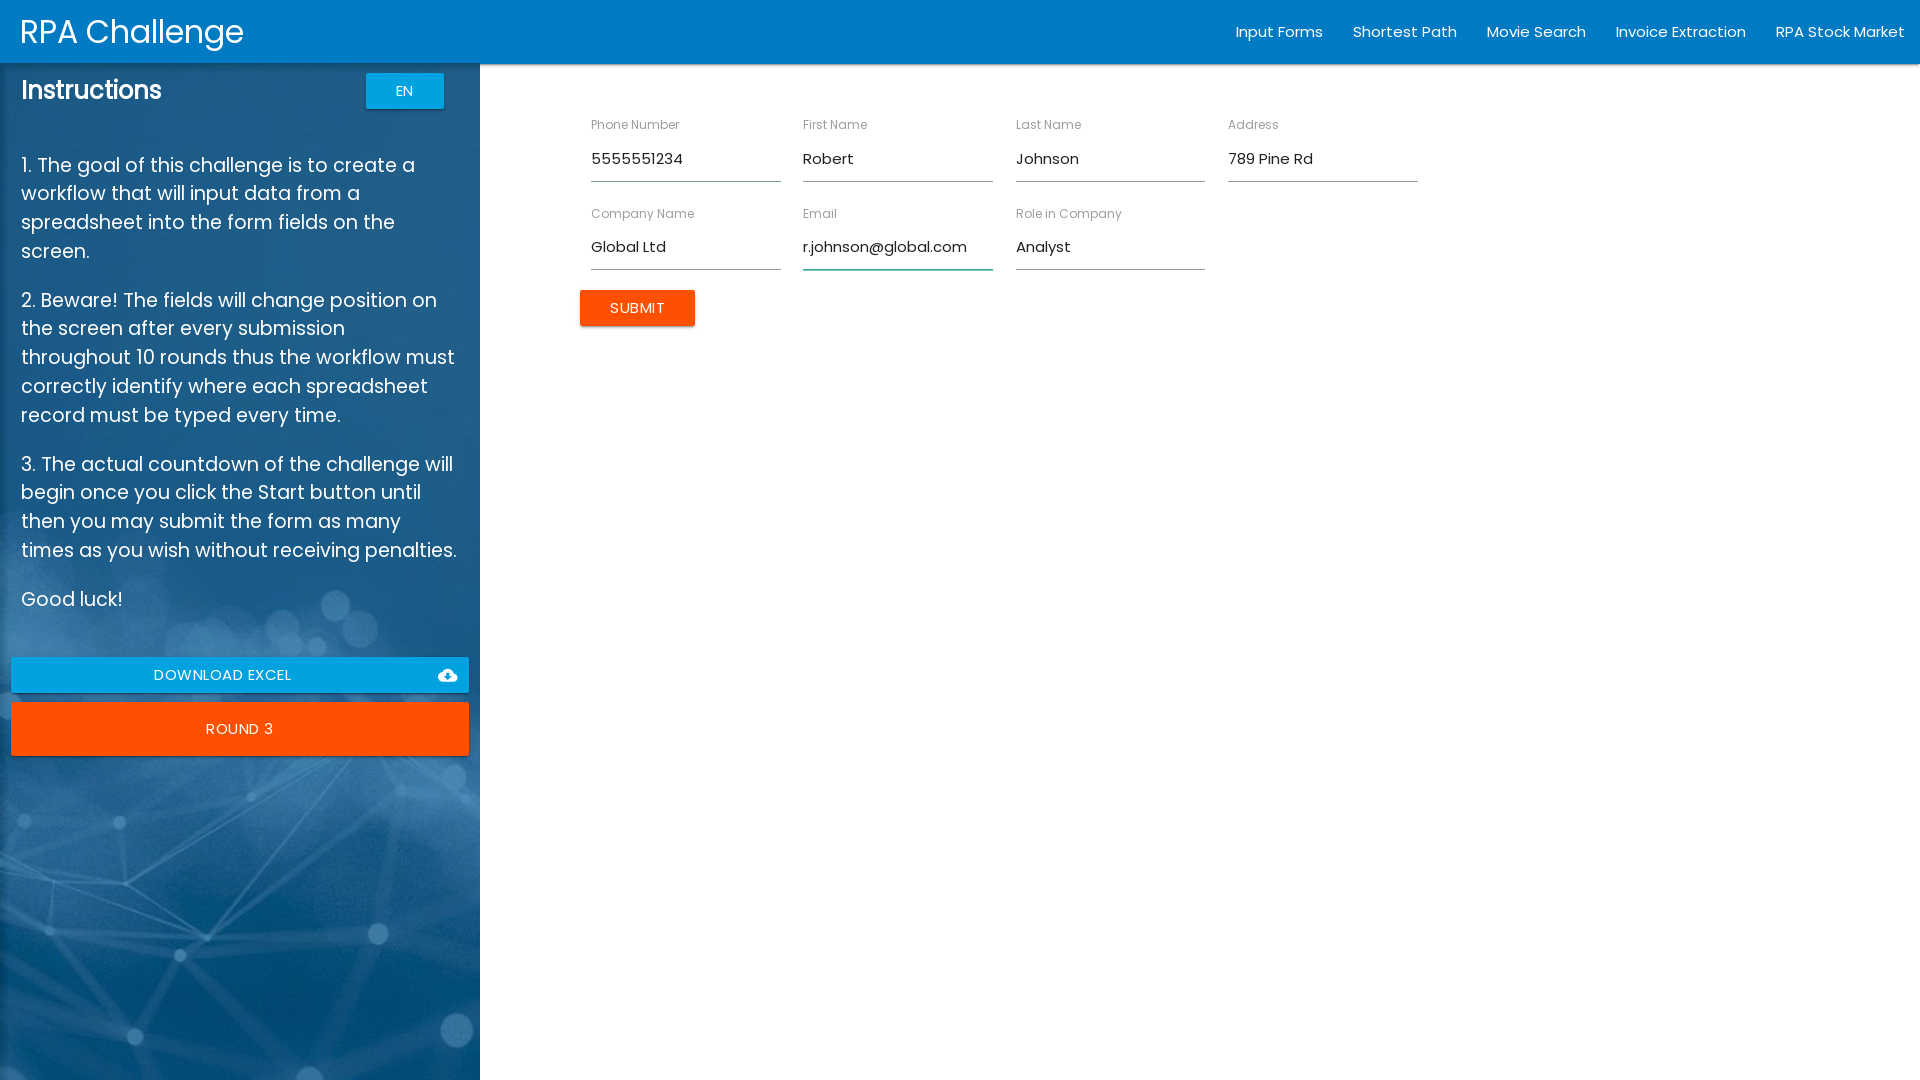

Clicked submit button to submit form entry for Robert Johnson at (638, 308) on xpath=//input[@type='submit']
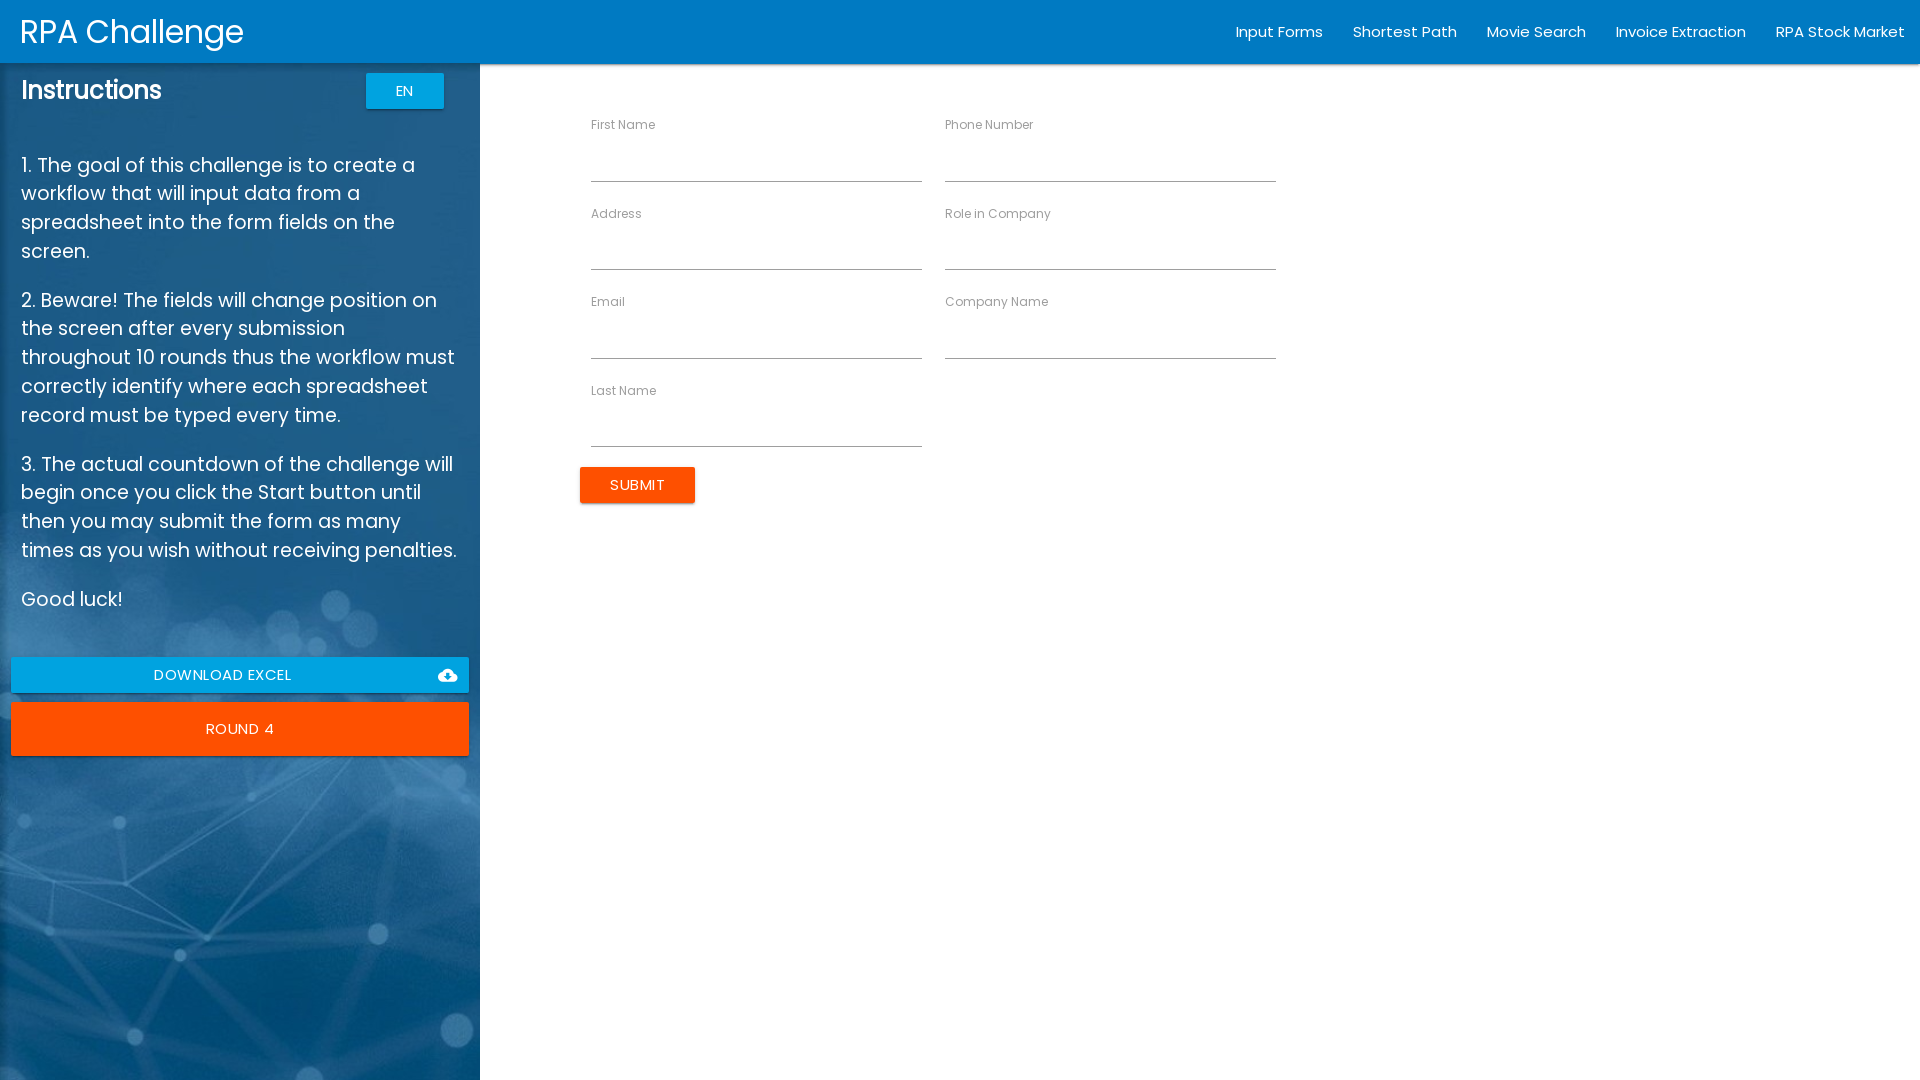

Waited 2 seconds for completion message
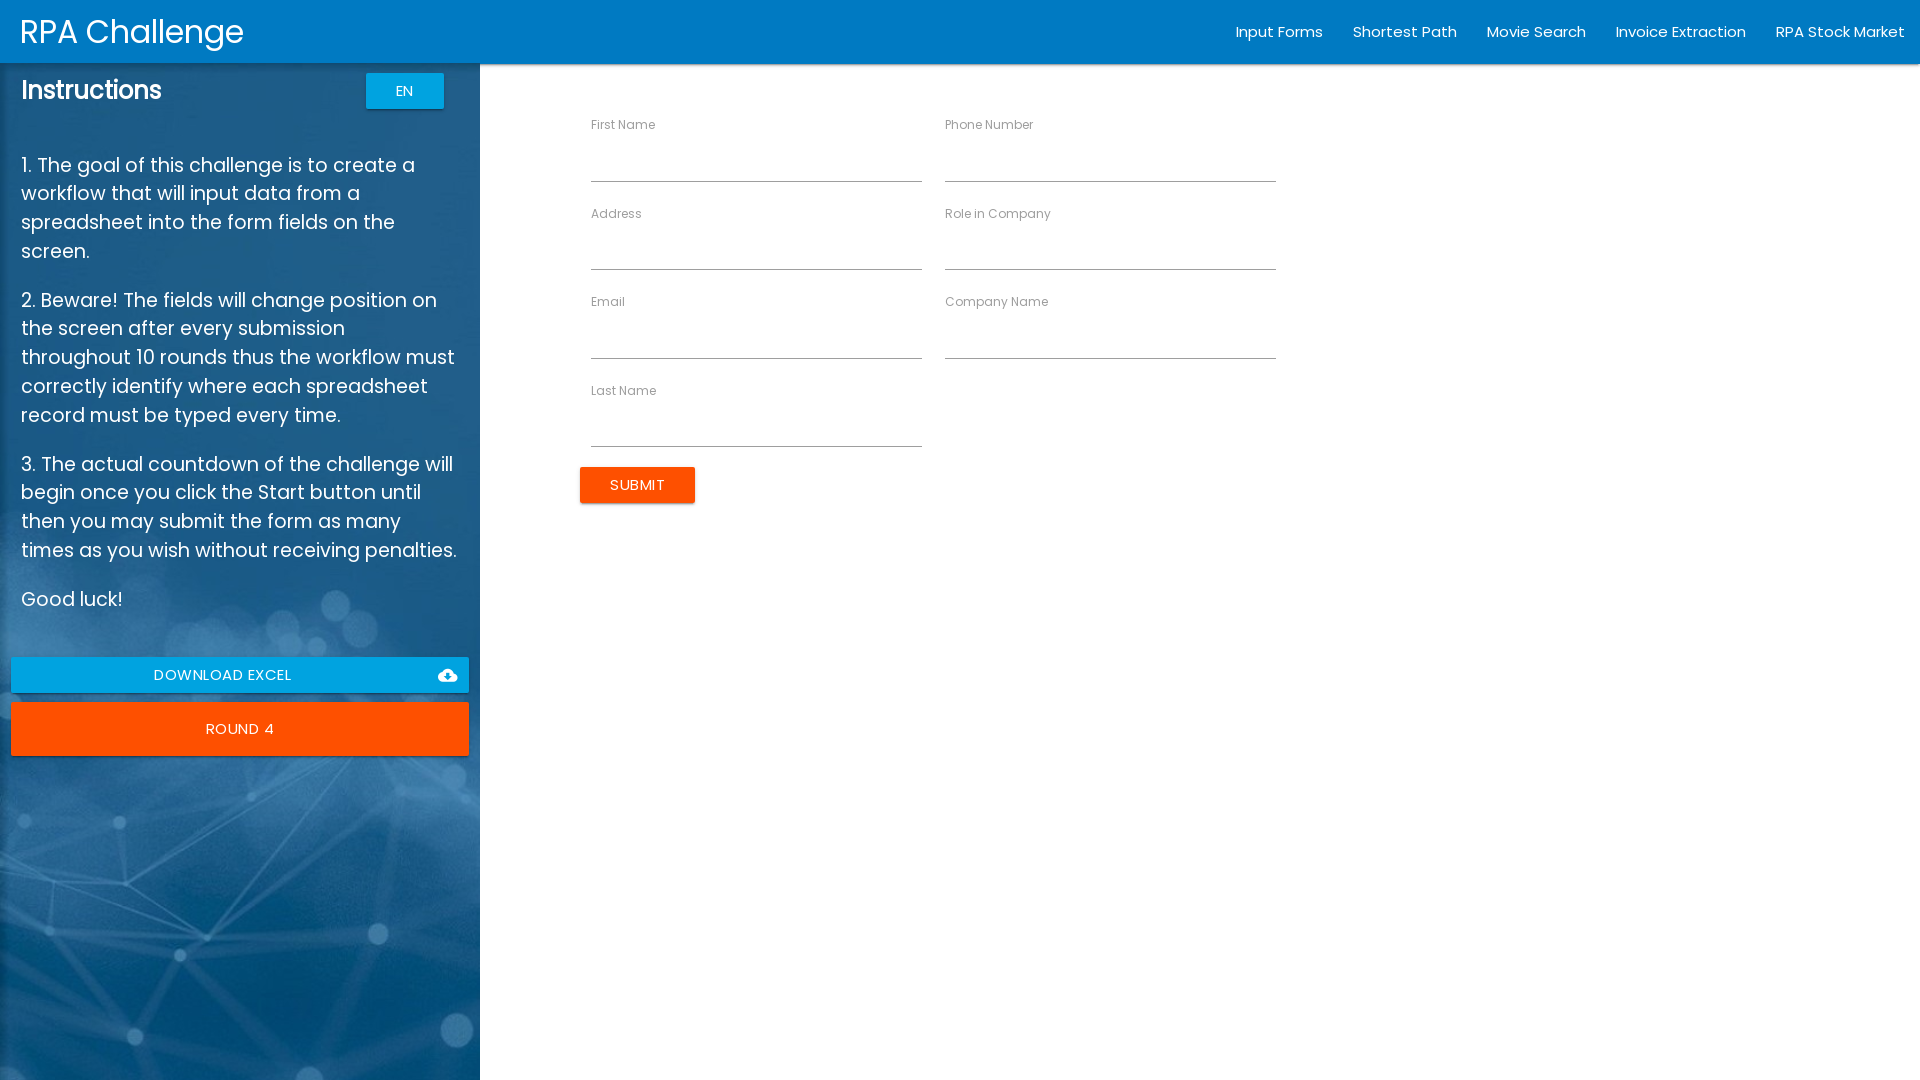

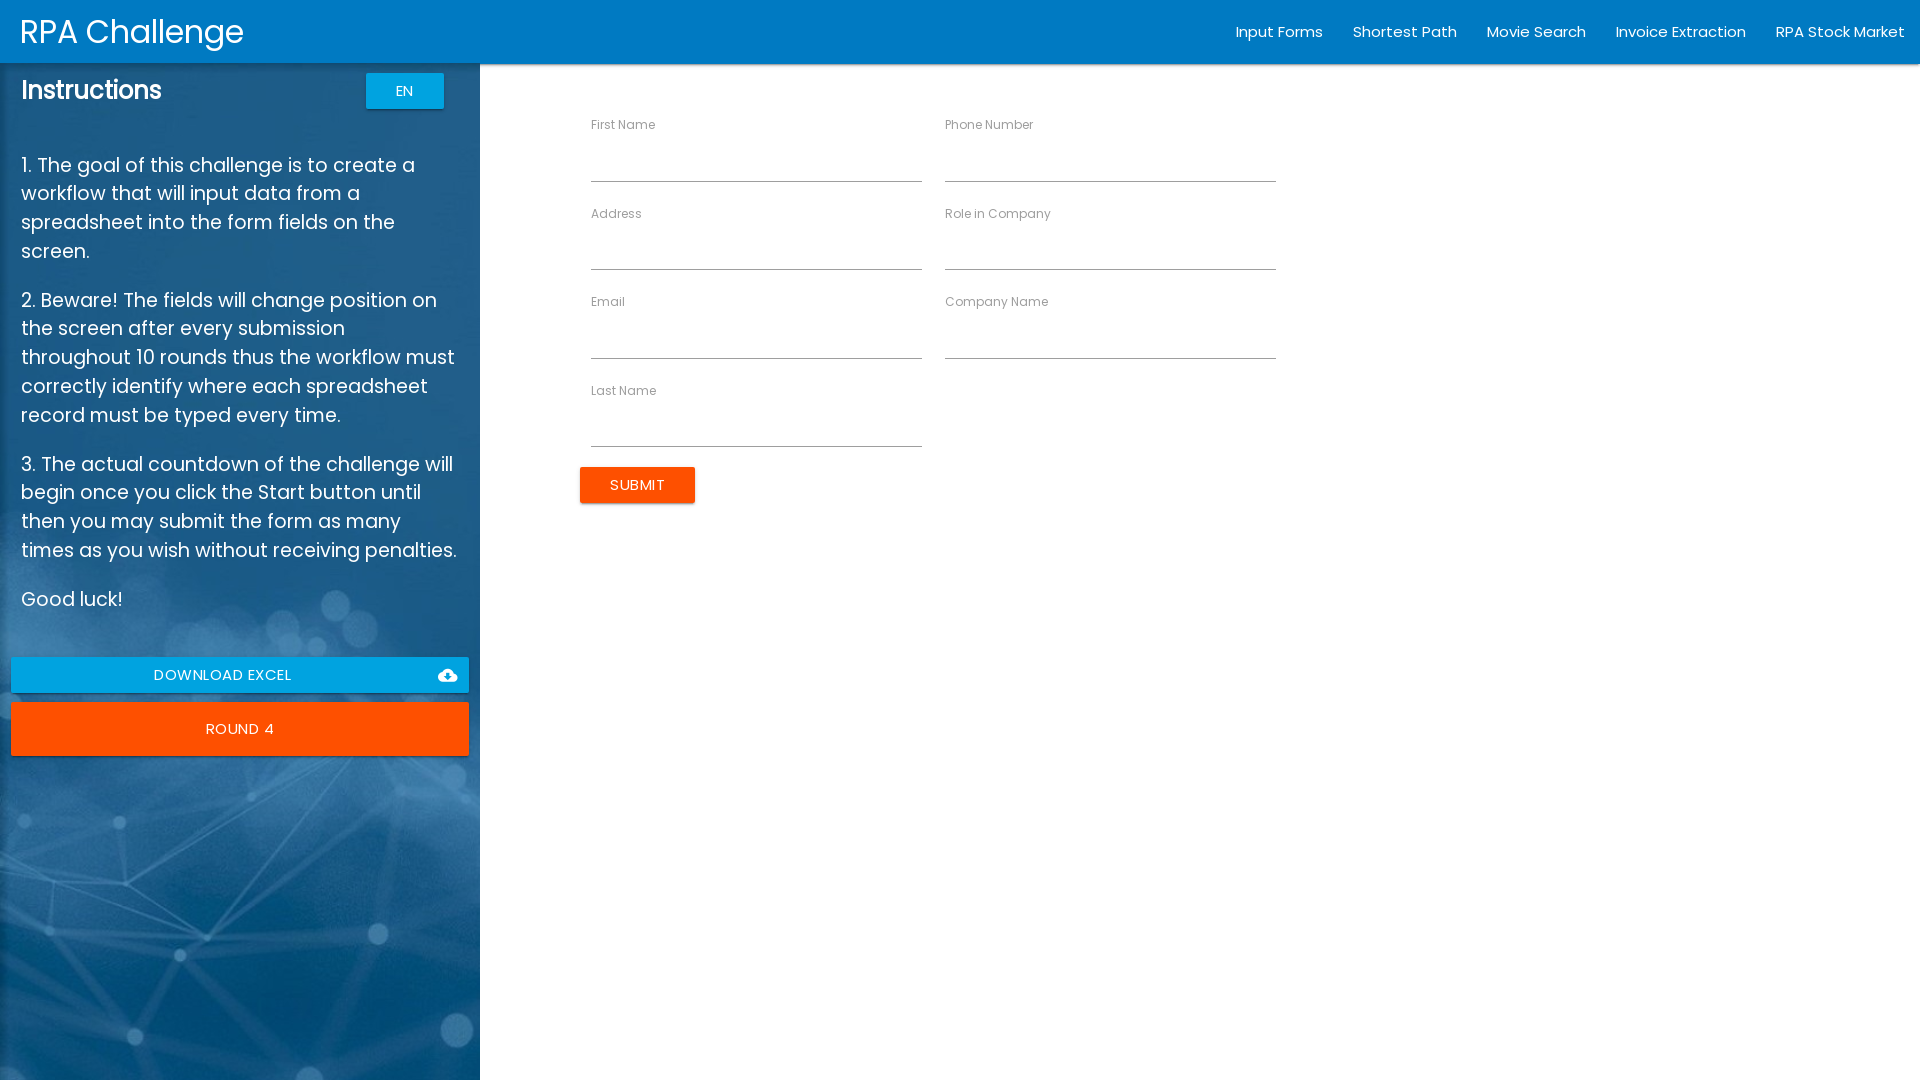